Tests checkbox functionality on a QA assignment board by clicking through all checkboxes twice - first to check them, then to uncheck them.

Starting URL: http://qa-assignment.oblakogroup.ru/board/:dmitry_zverev

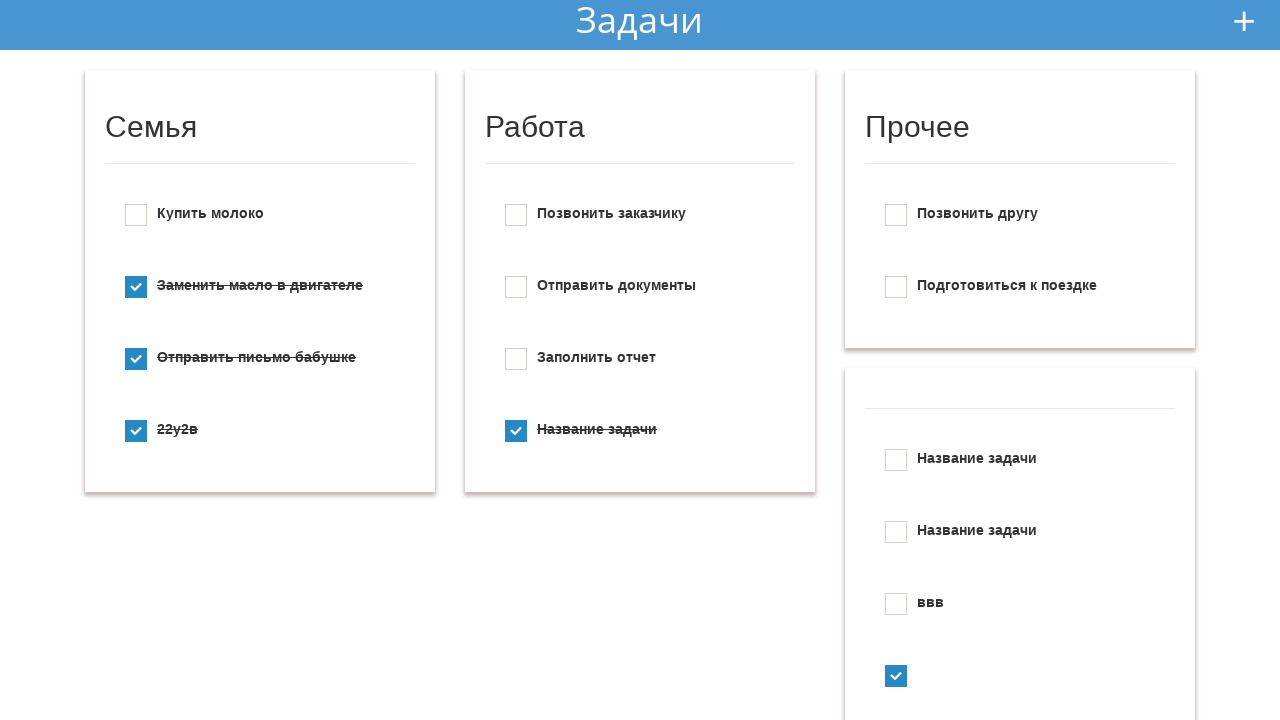

Waited for checkboxes to load on QA assignment board
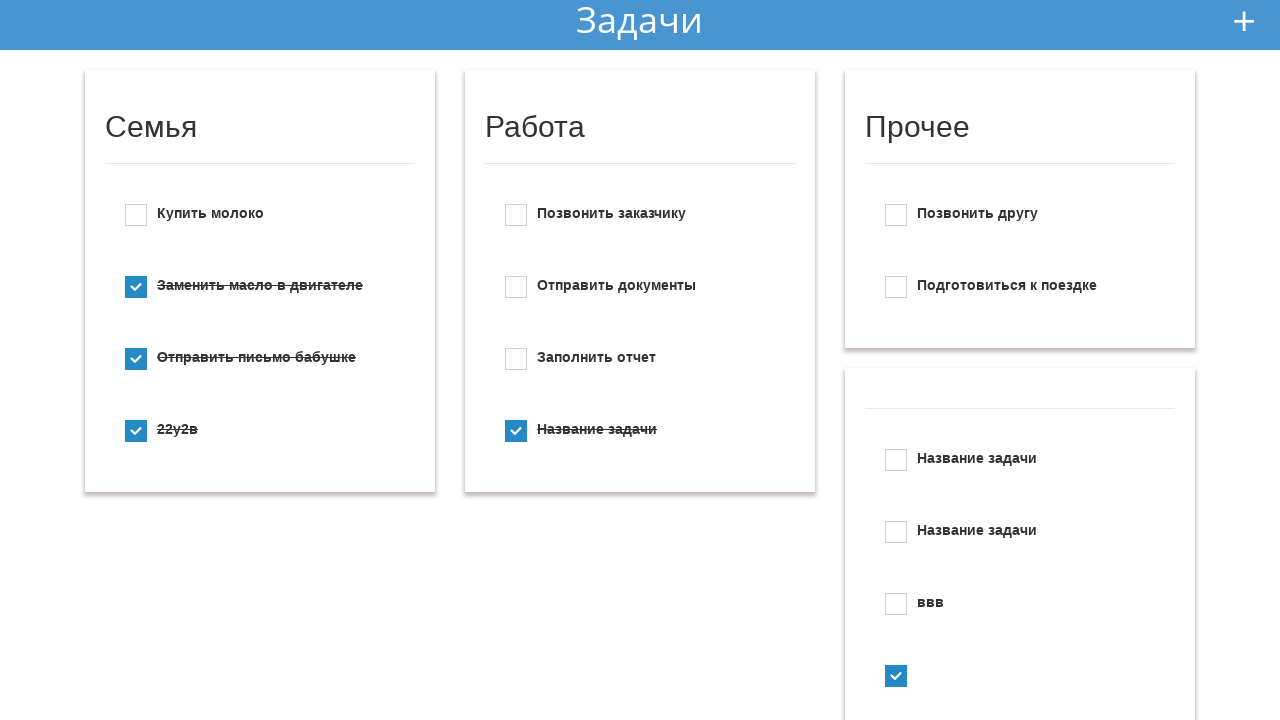

Located all checkbox elements
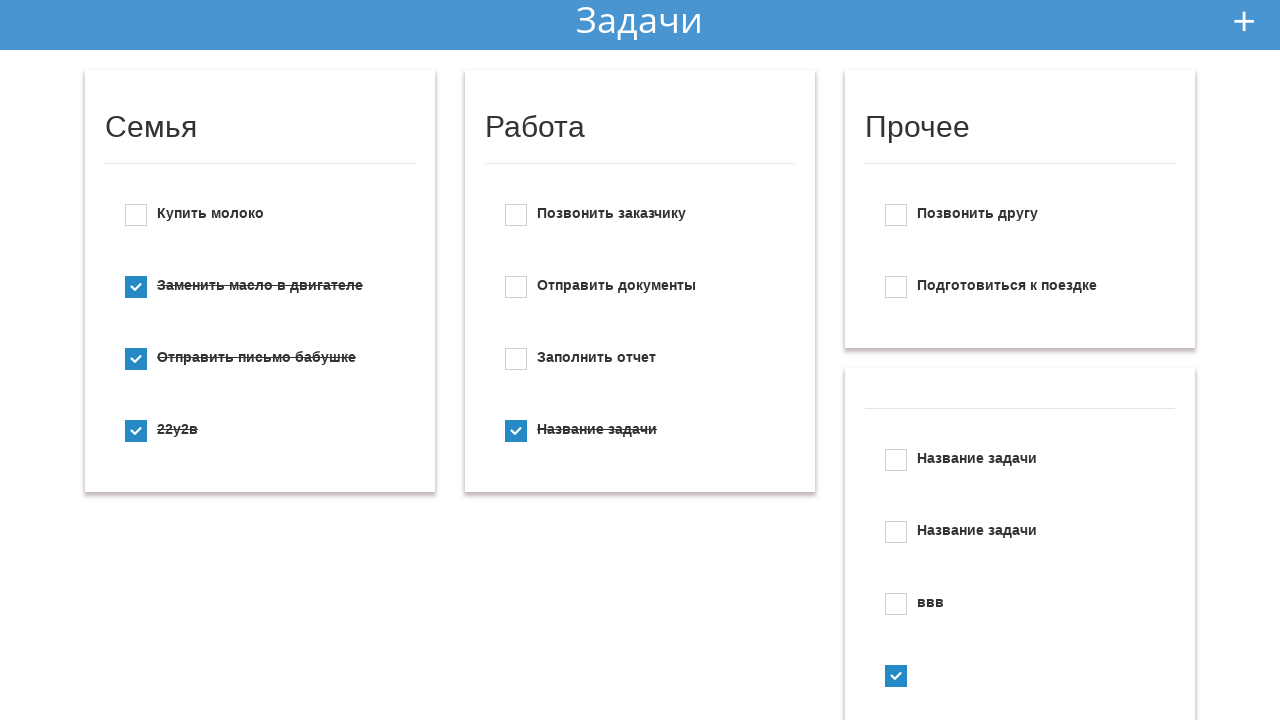

Found 16 checkboxes on the board
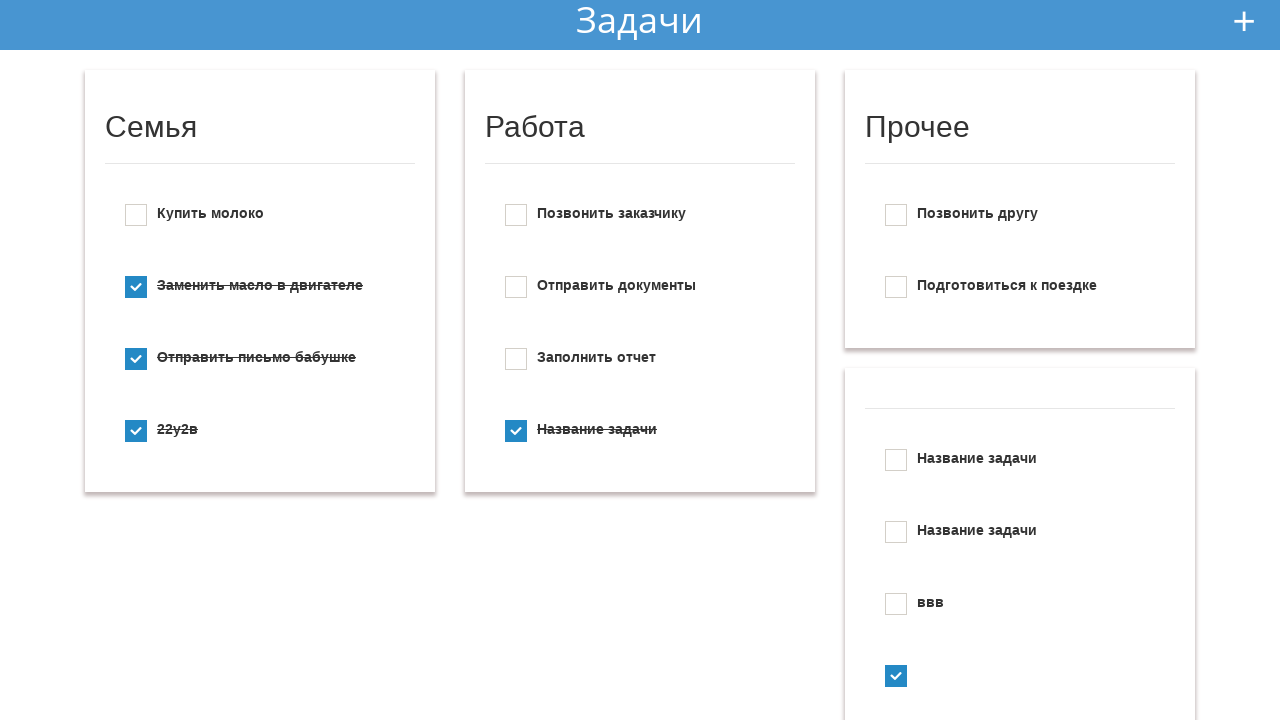

Waited 500ms before clicking checkbox 1
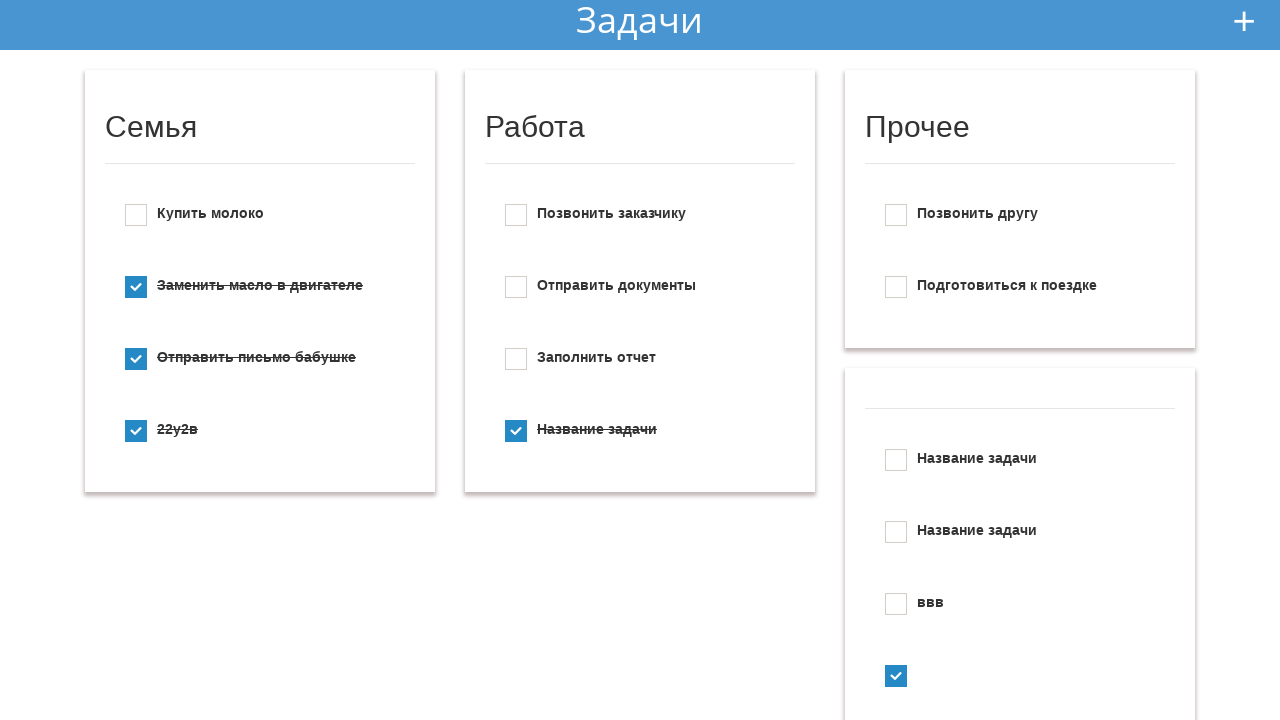

Clicked checkbox 1 to check it at (136, 287) on .icheckbox_square-blue >> nth=1
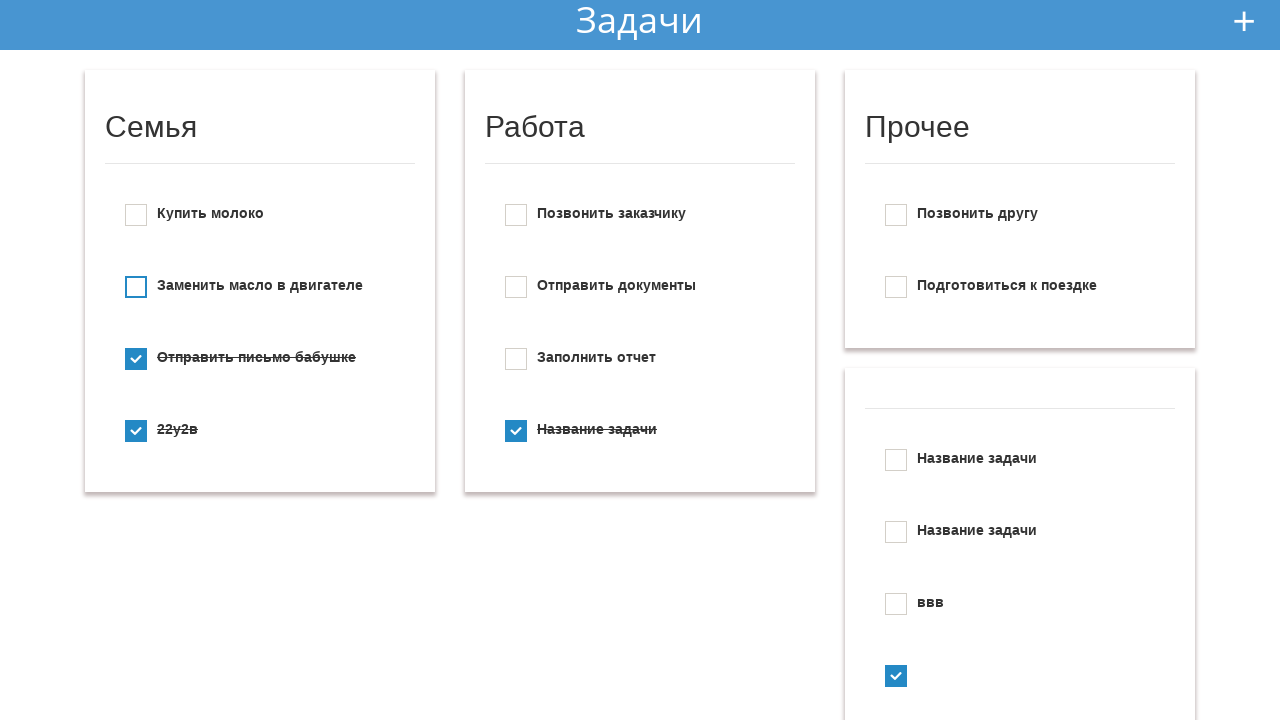

Waited 500ms before clicking checkbox 2
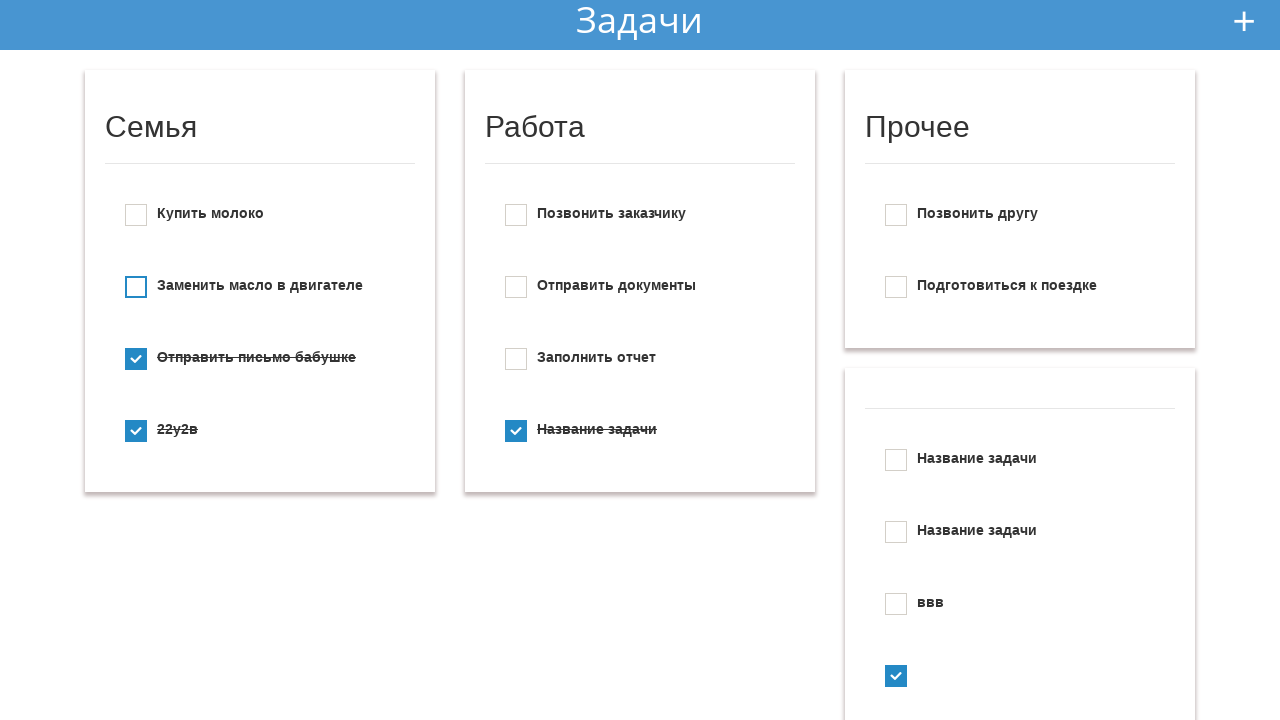

Clicked checkbox 2 to check it at (136, 359) on .icheckbox_square-blue >> nth=2
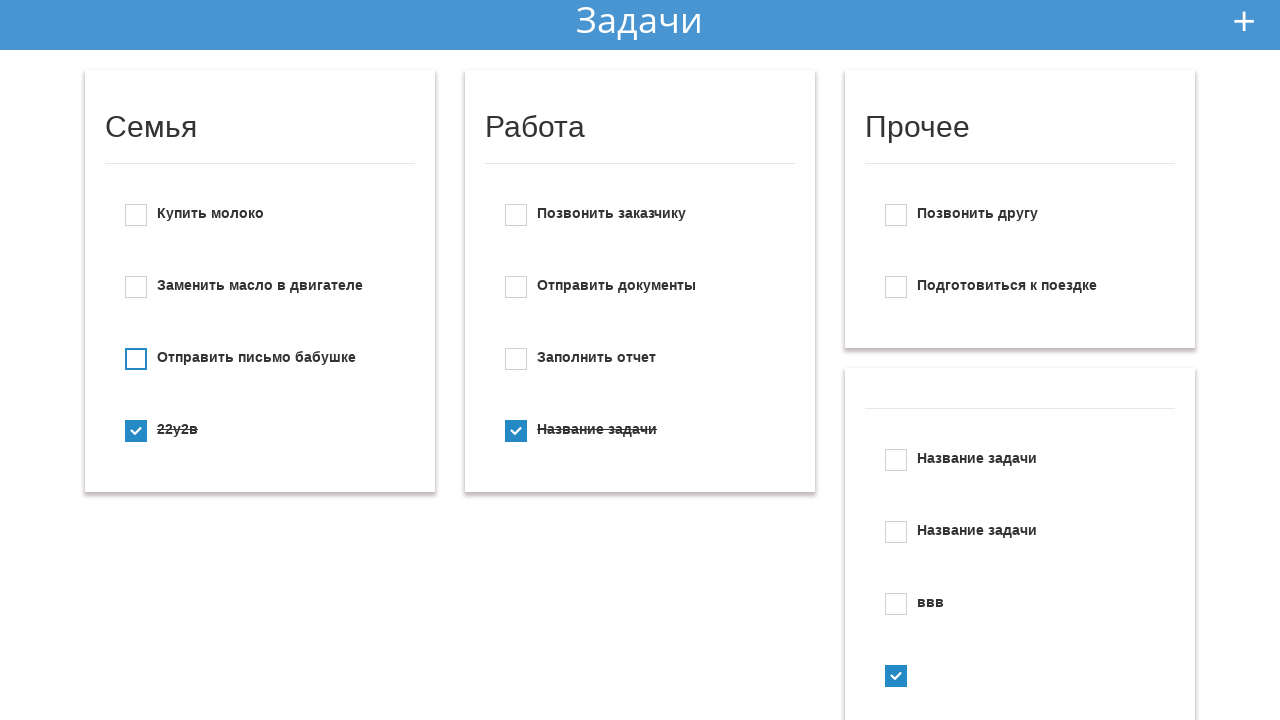

Waited 500ms before clicking checkbox 3
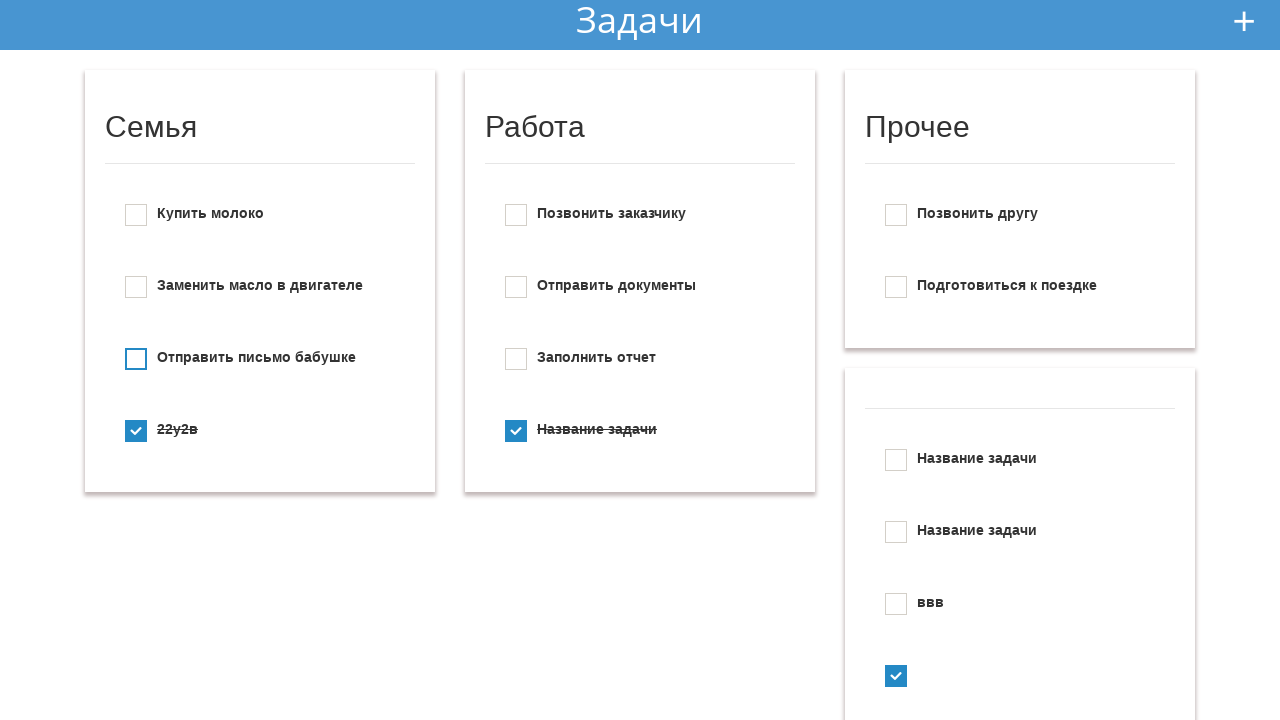

Clicked checkbox 3 to check it at (136, 431) on .icheckbox_square-blue >> nth=3
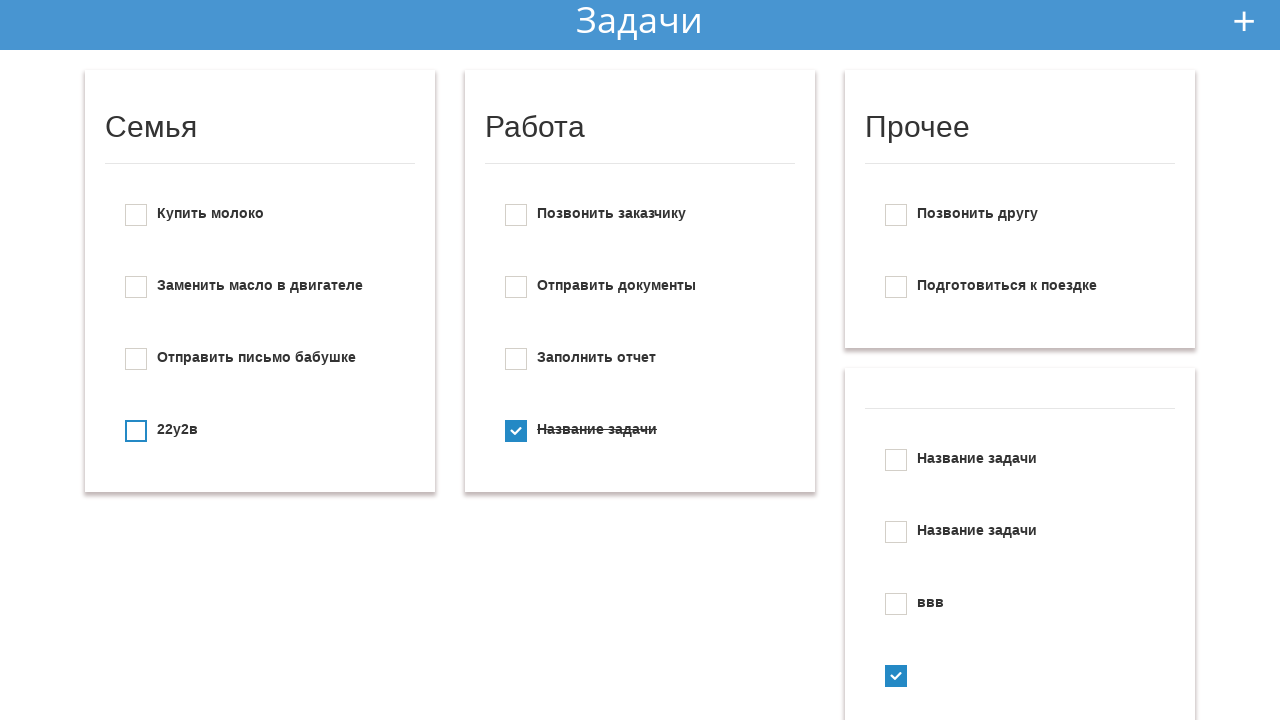

Waited 500ms before clicking checkbox 4
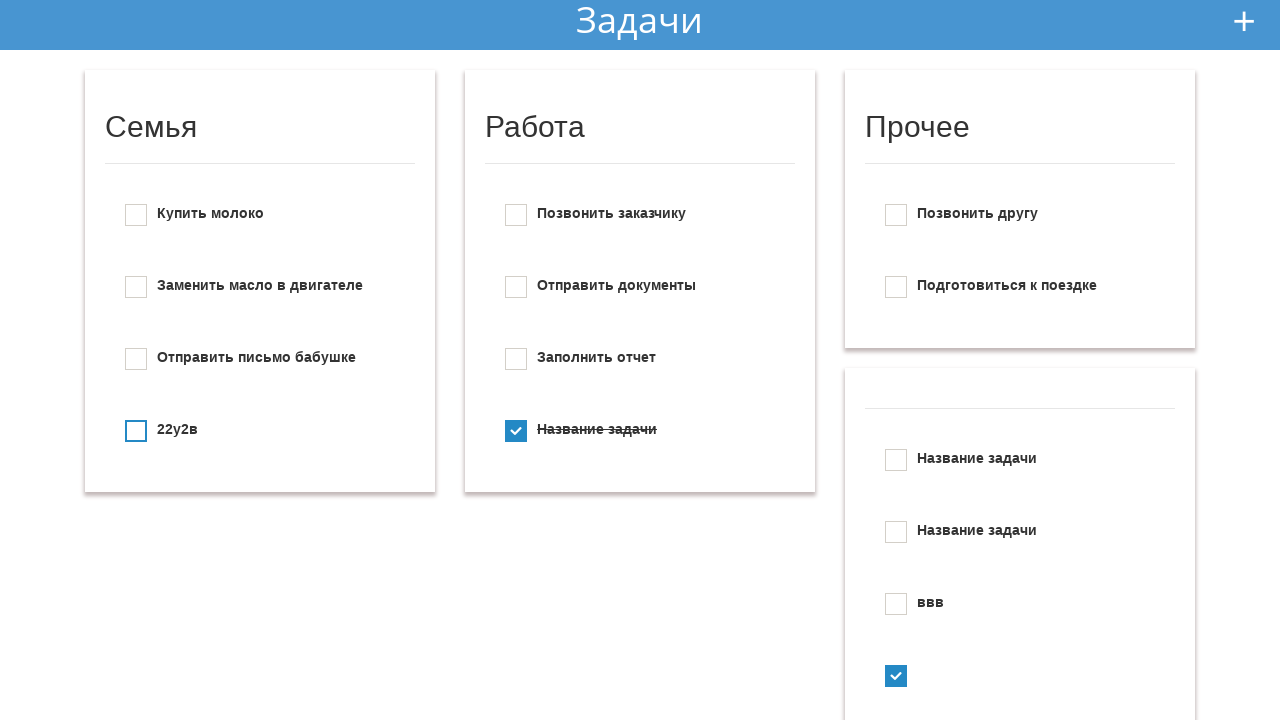

Clicked checkbox 4 to check it at (516, 215) on .icheckbox_square-blue >> nth=4
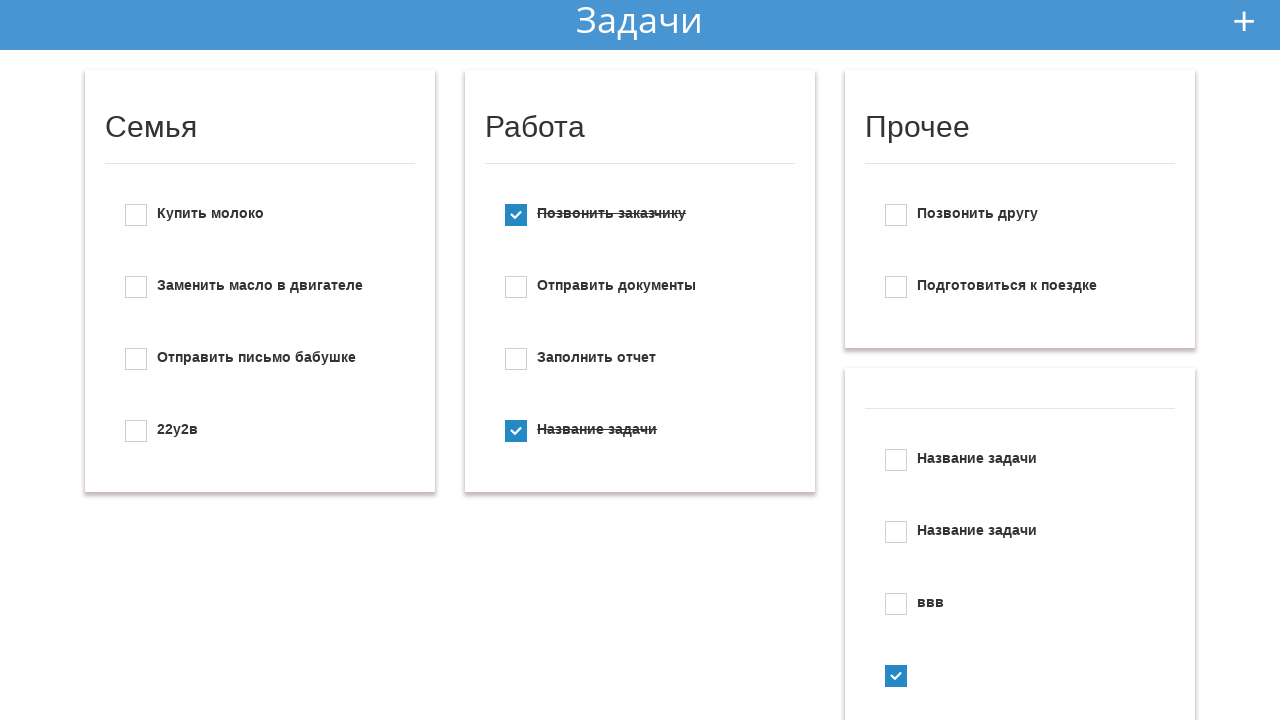

Waited 500ms before clicking checkbox 5
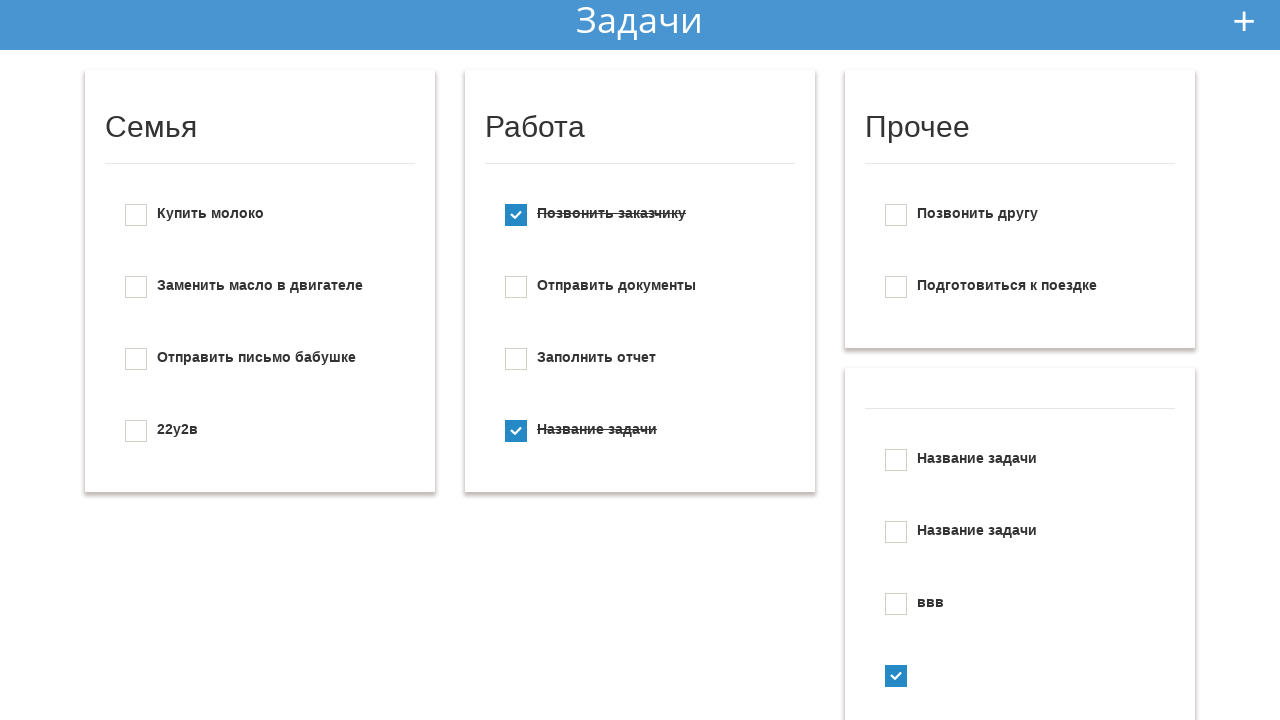

Clicked checkbox 5 to check it at (516, 287) on .icheckbox_square-blue >> nth=5
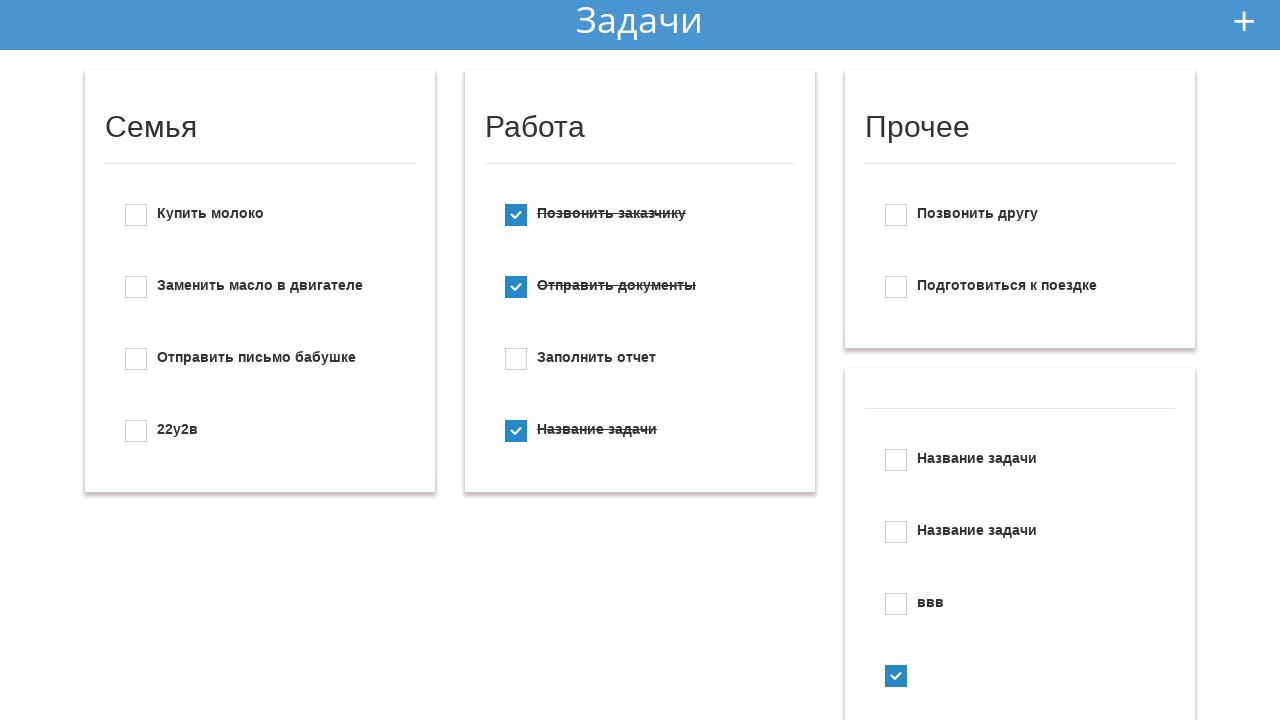

Waited 500ms before clicking checkbox 6
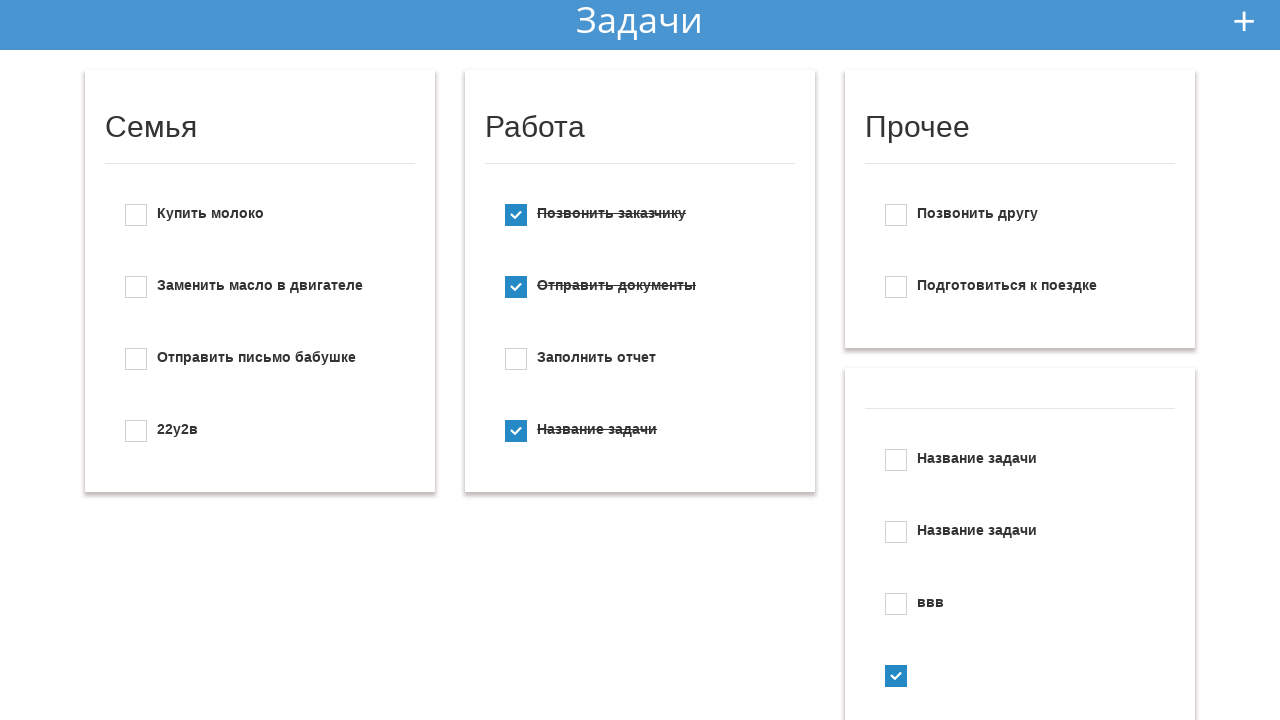

Clicked checkbox 6 to check it at (516, 359) on .icheckbox_square-blue >> nth=6
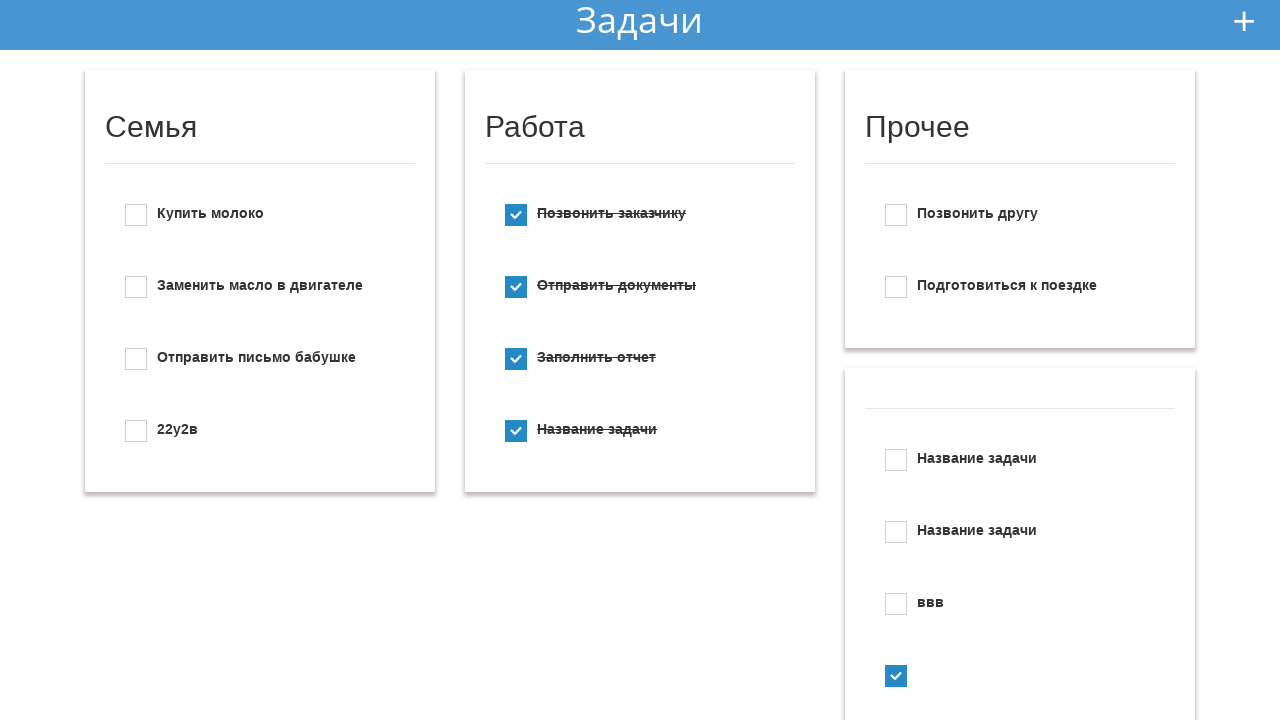

Waited 500ms before clicking checkbox 7
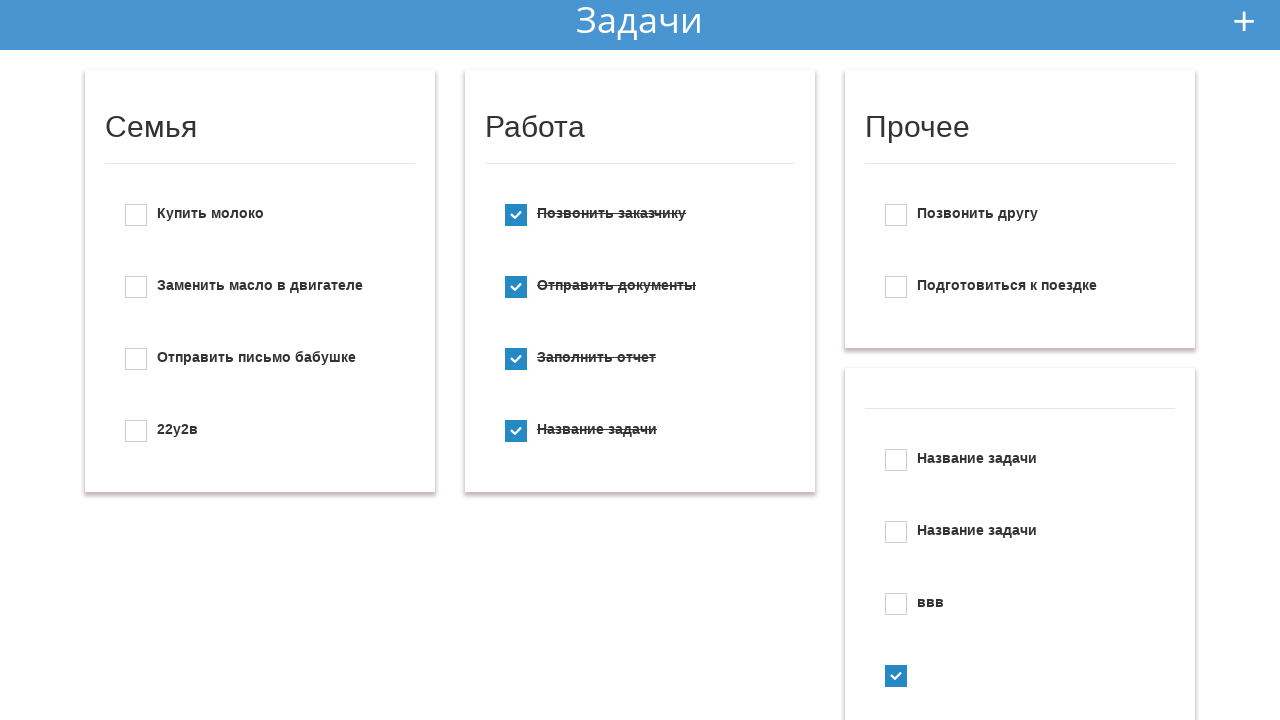

Clicked checkbox 7 to check it at (516, 431) on .icheckbox_square-blue >> nth=7
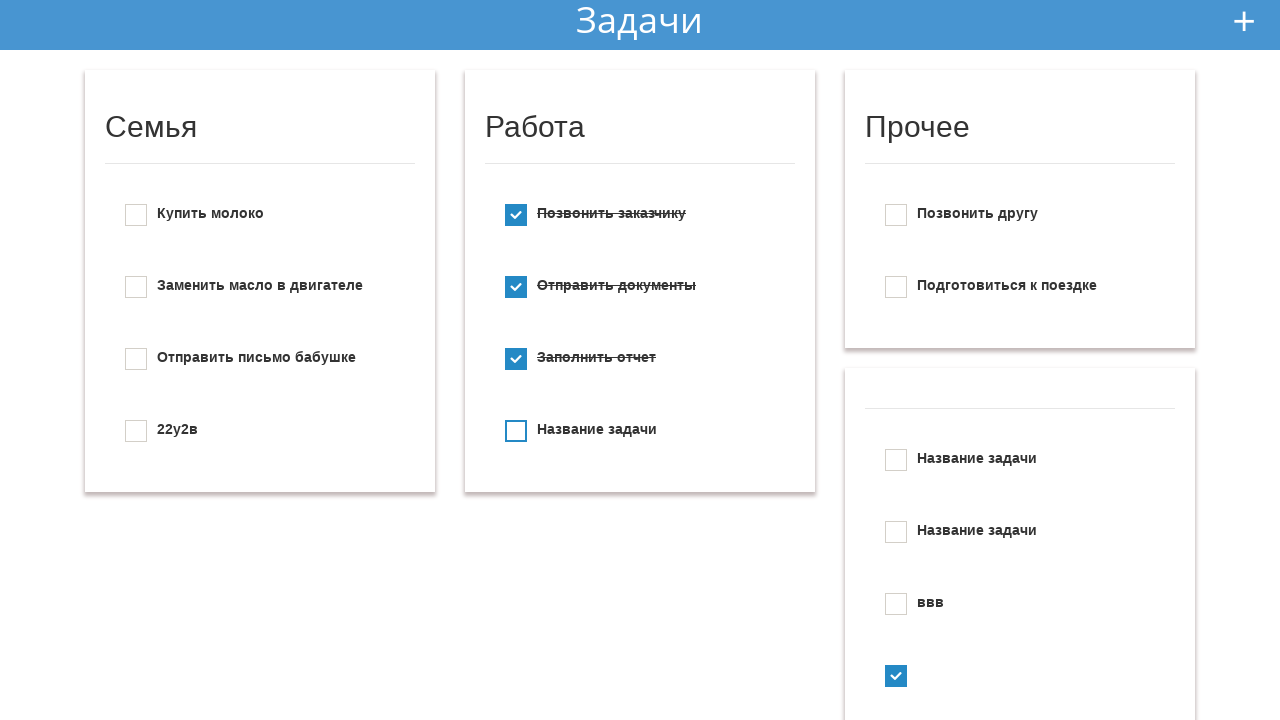

Waited 500ms before clicking checkbox 8
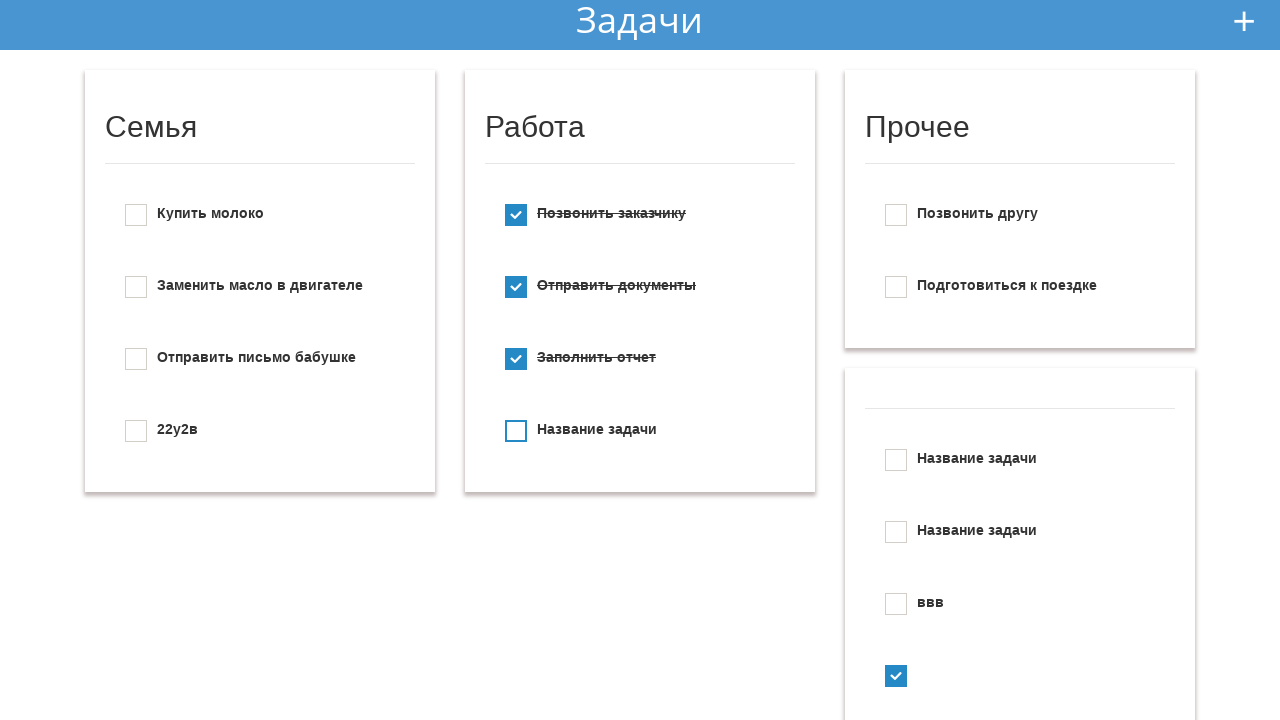

Clicked checkbox 8 to check it at (896, 215) on .icheckbox_square-blue >> nth=8
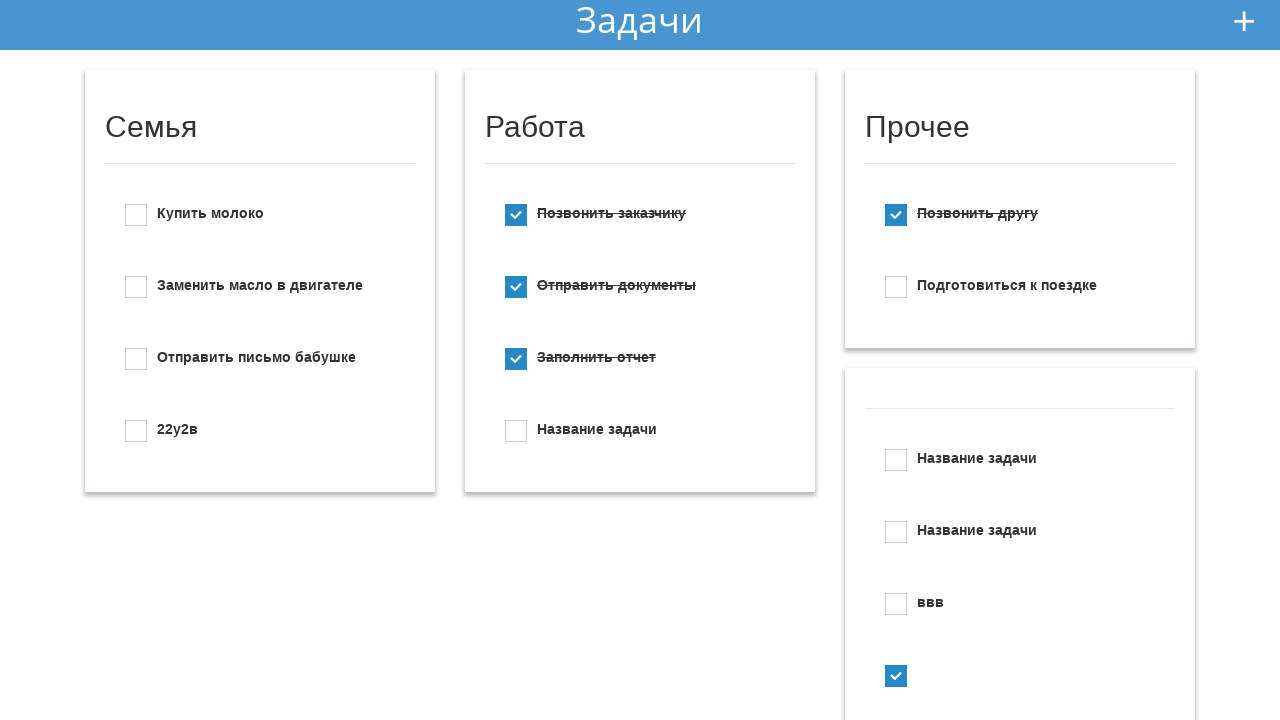

Waited 500ms before clicking checkbox 9
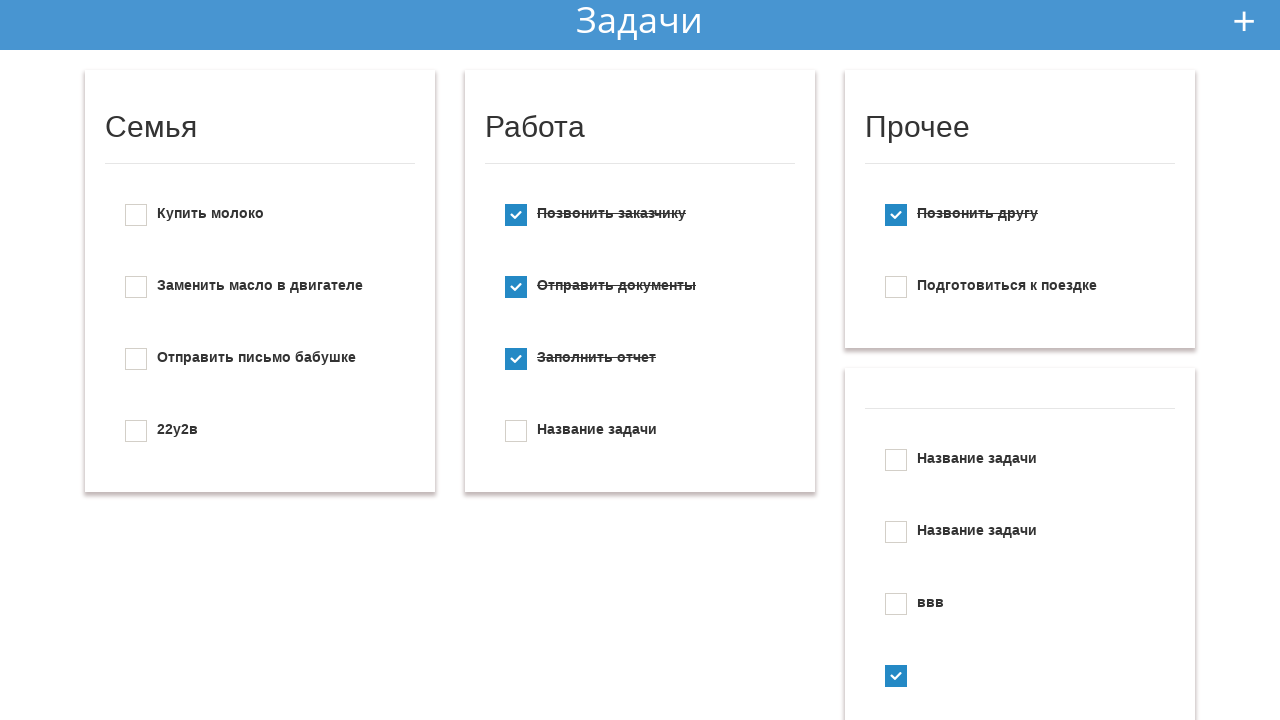

Clicked checkbox 9 to check it at (896, 287) on .icheckbox_square-blue >> nth=9
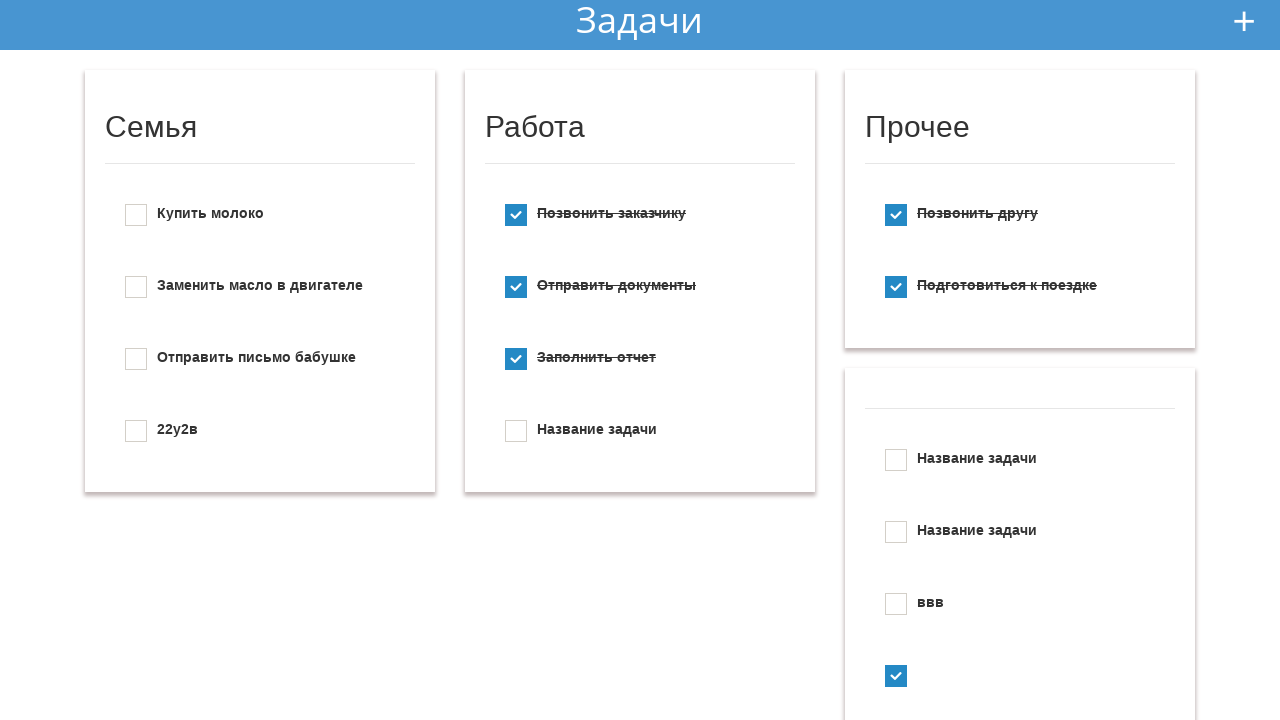

Waited 500ms before clicking checkbox 10
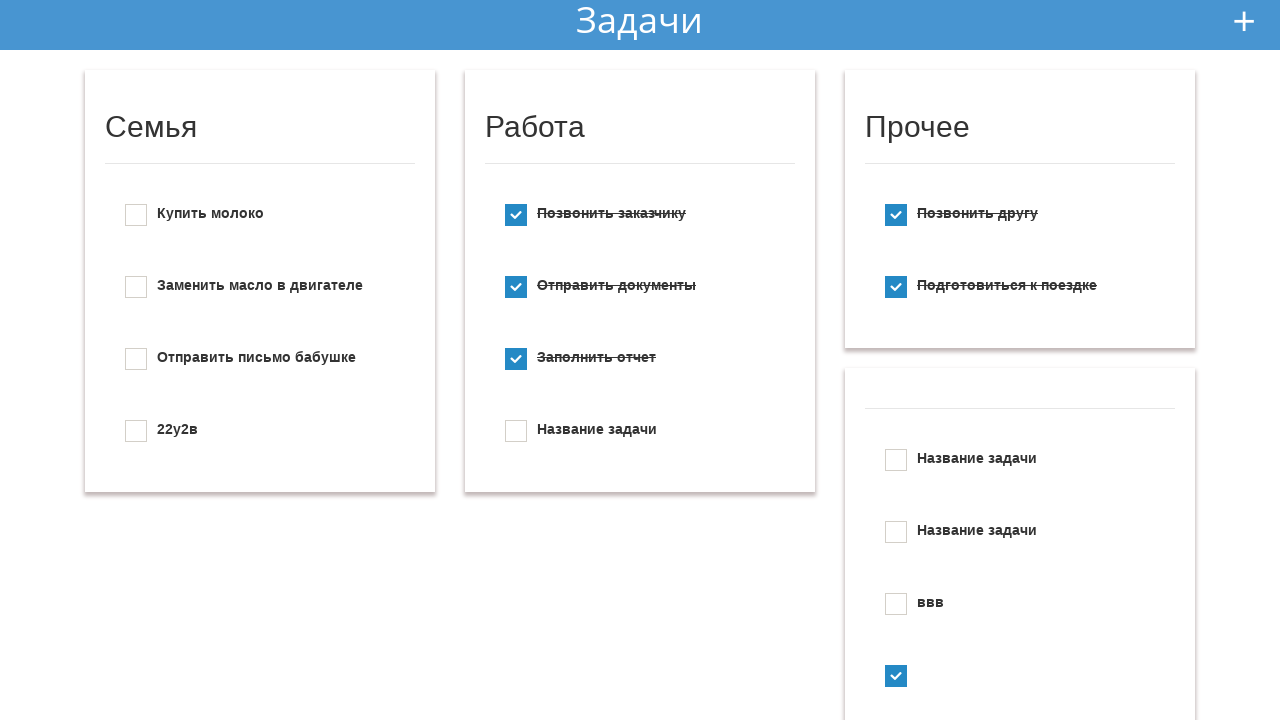

Clicked checkbox 10 to check it at (896, 460) on .icheckbox_square-blue >> nth=10
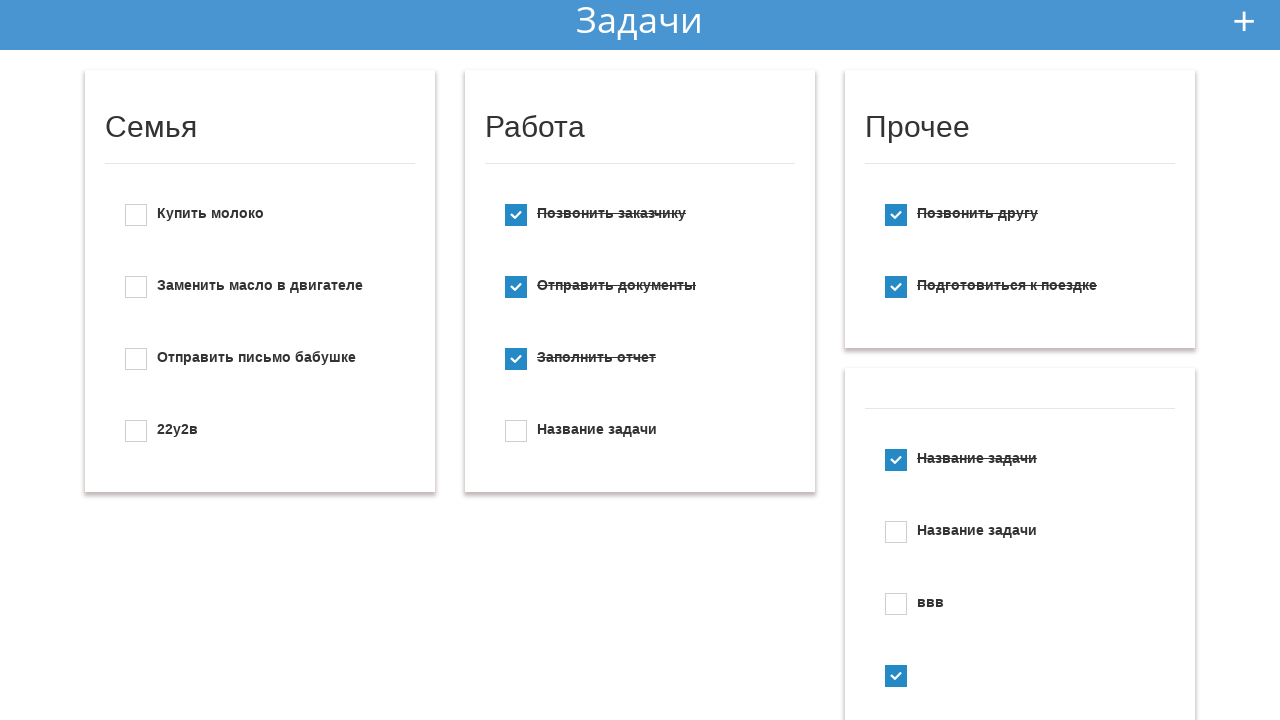

Waited 500ms before clicking checkbox 11
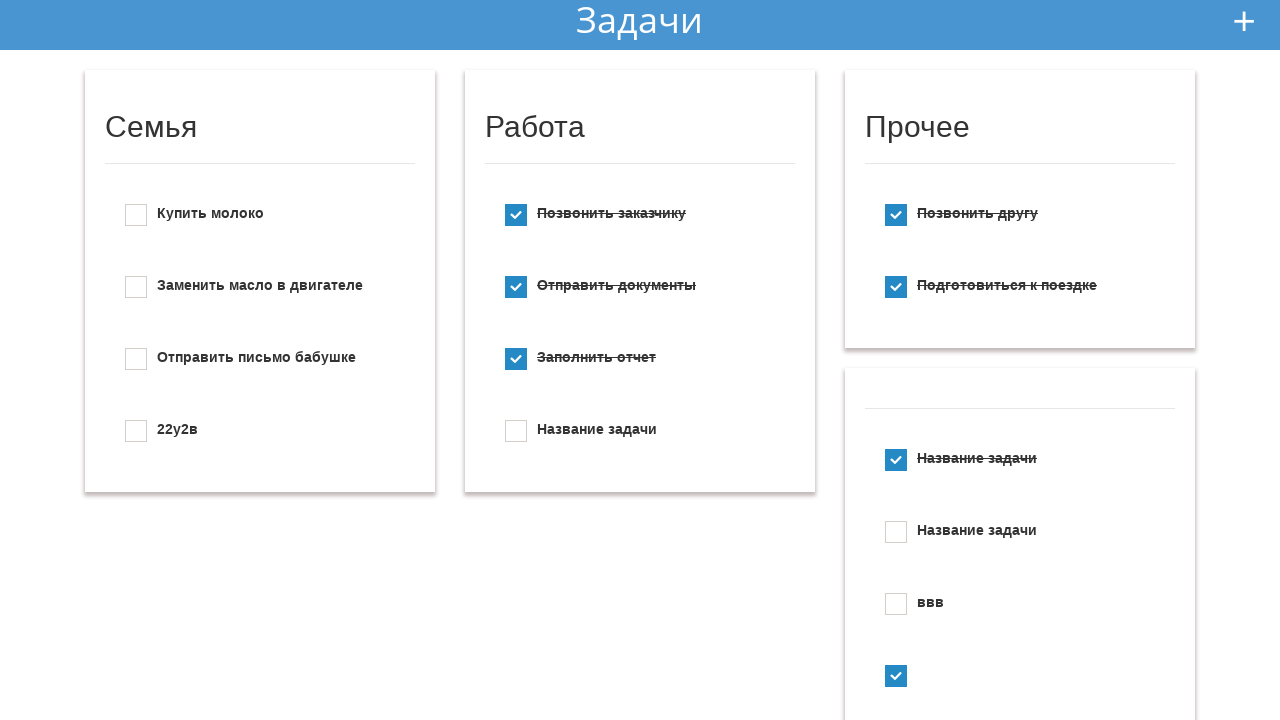

Clicked checkbox 11 to check it at (896, 532) on .icheckbox_square-blue >> nth=11
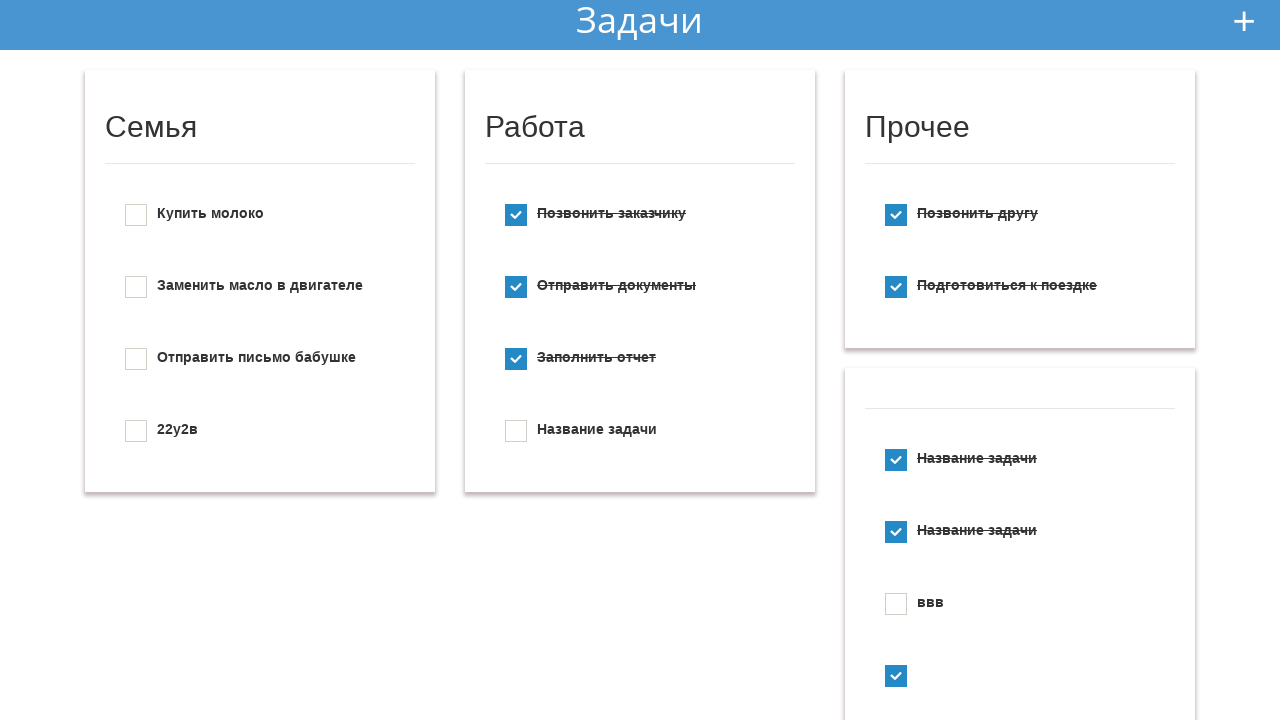

Waited 500ms before clicking checkbox 12
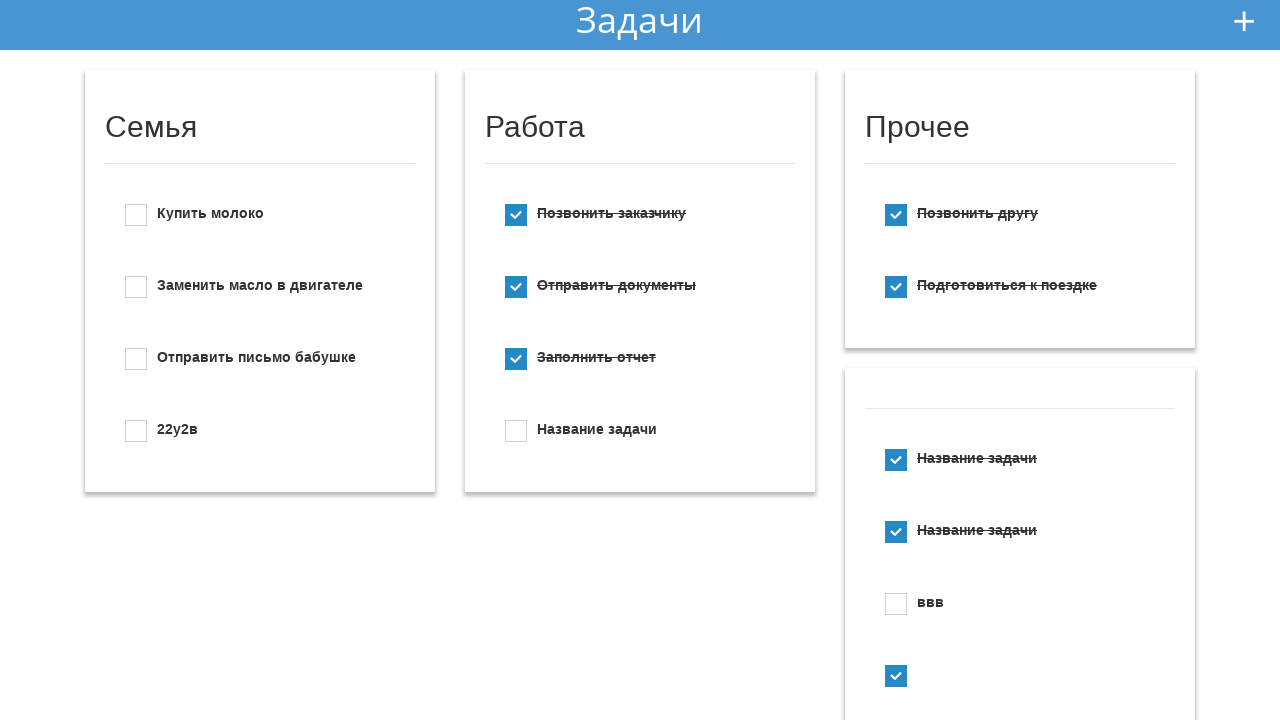

Clicked checkbox 12 to check it at (896, 604) on .icheckbox_square-blue >> nth=12
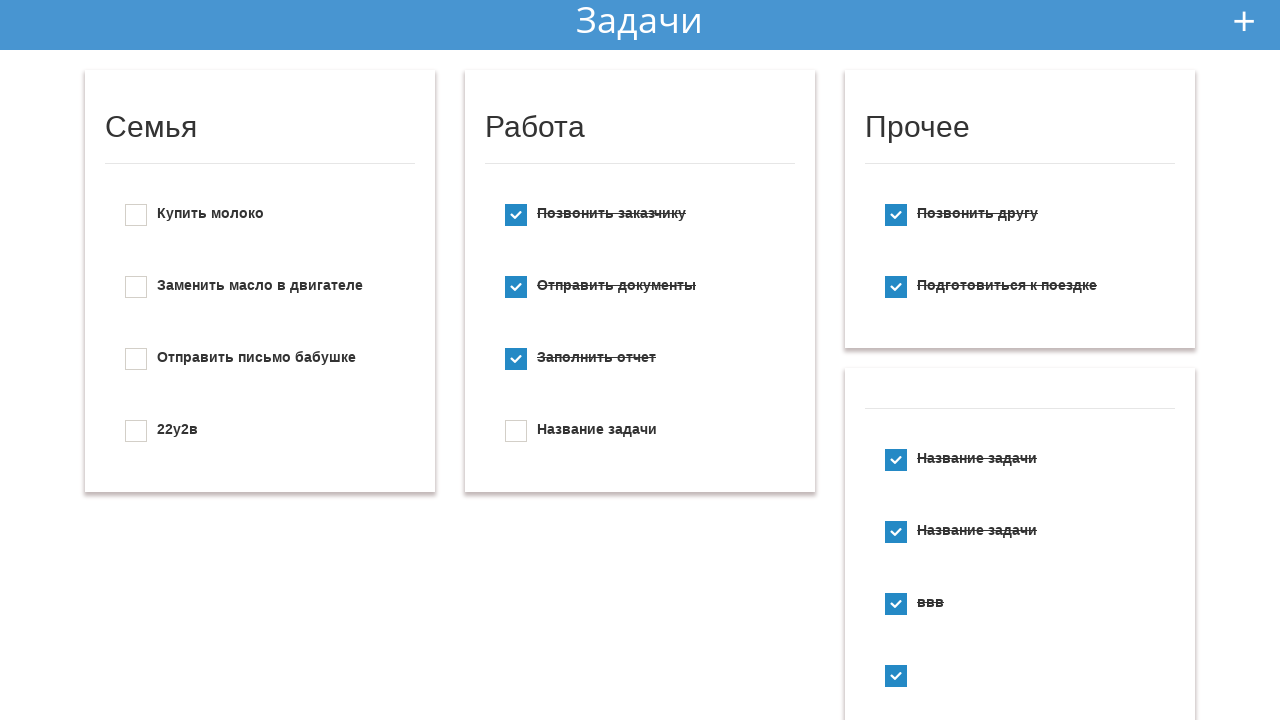

Waited 500ms before clicking checkbox 13
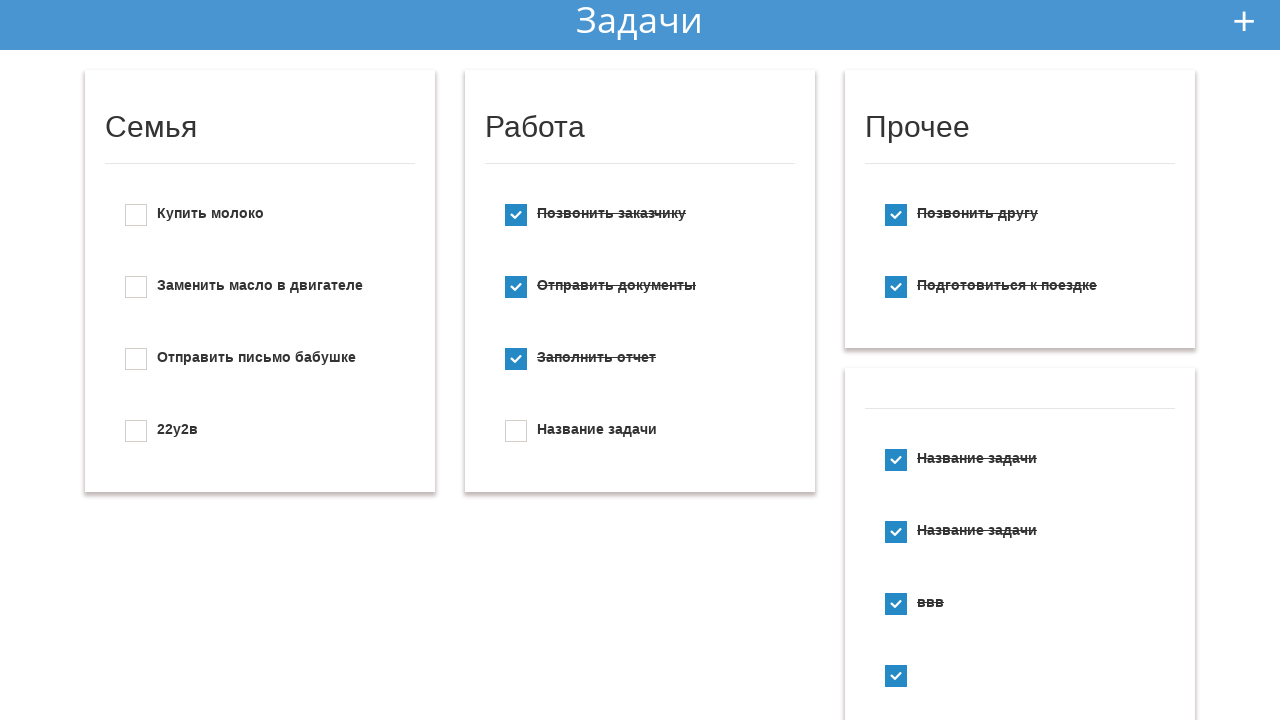

Clicked checkbox 13 to check it at (896, 676) on .icheckbox_square-blue >> nth=13
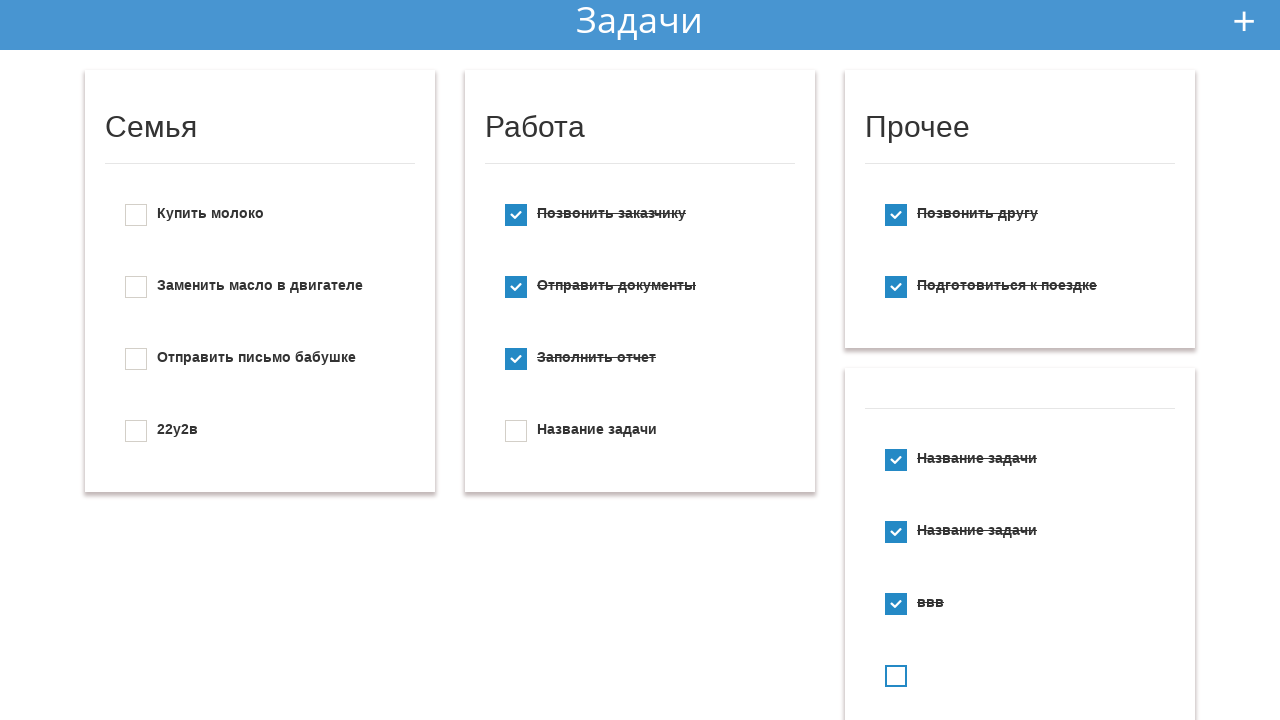

Waited 500ms before clicking checkbox 14
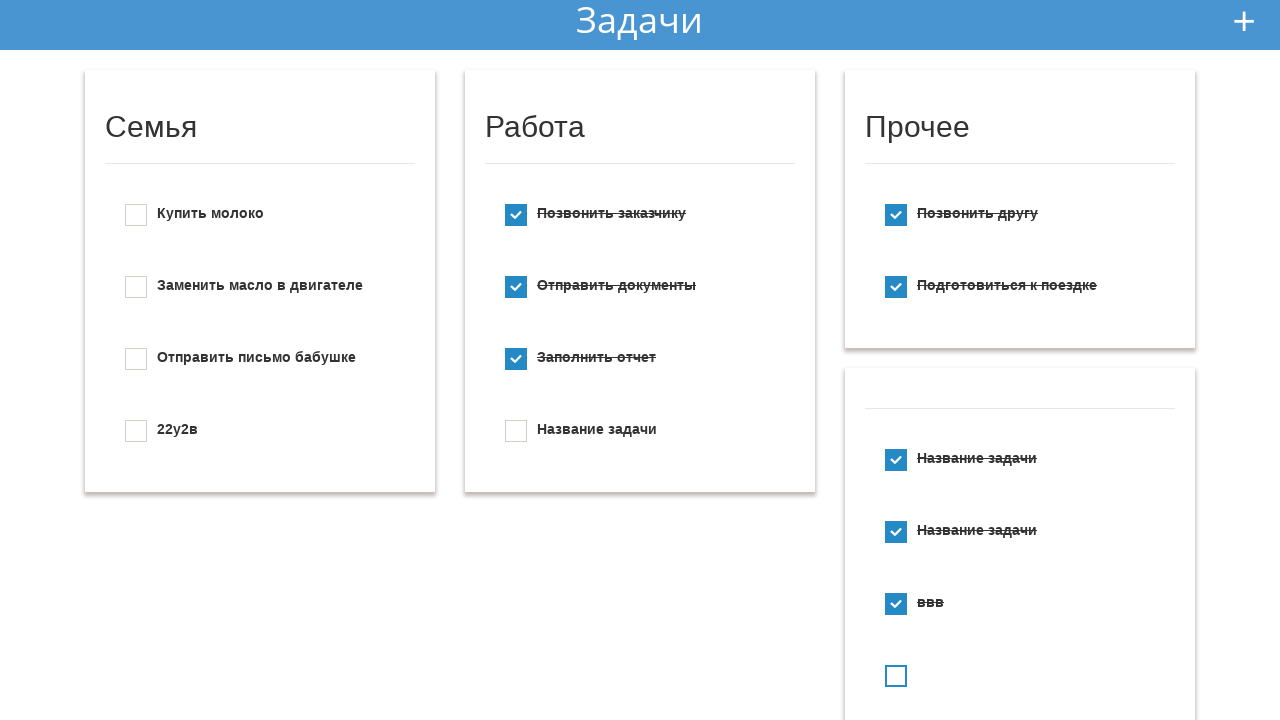

Clicked checkbox 14 to check it at (896, 587) on .icheckbox_square-blue >> nth=14
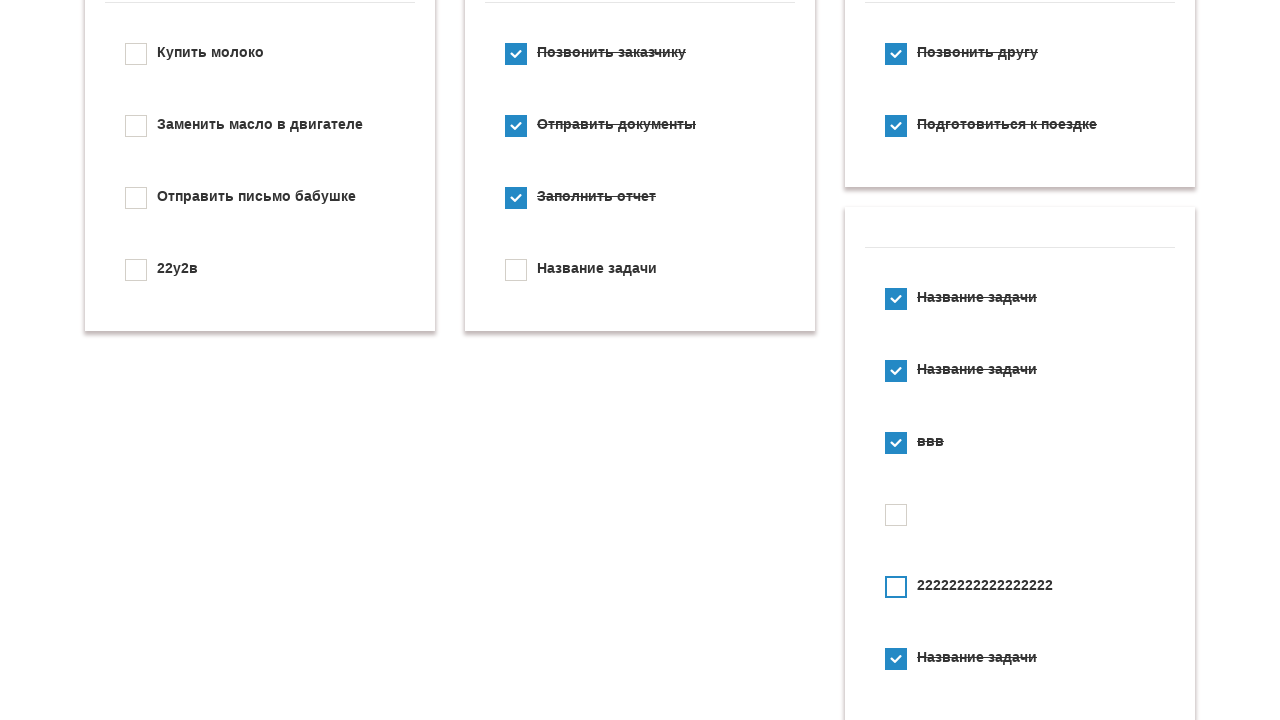

Waited 500ms before clicking checkbox 15
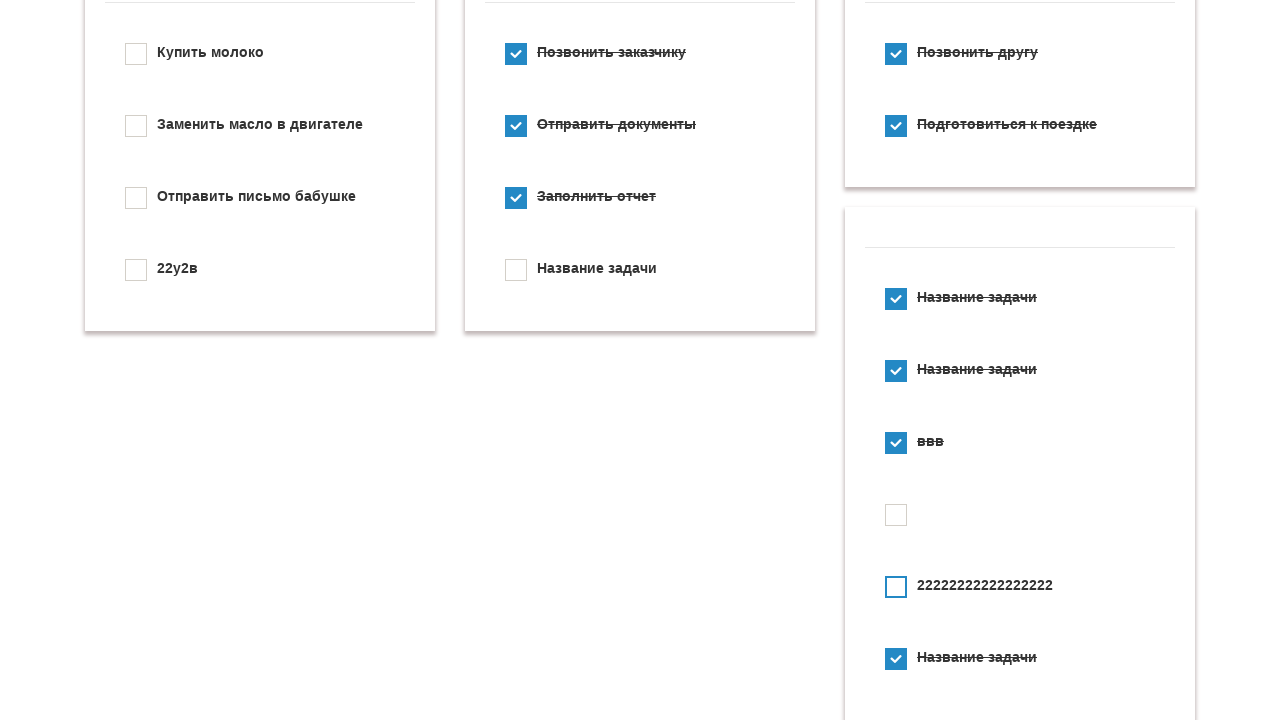

Clicked checkbox 15 to check it at (896, 659) on .icheckbox_square-blue >> nth=15
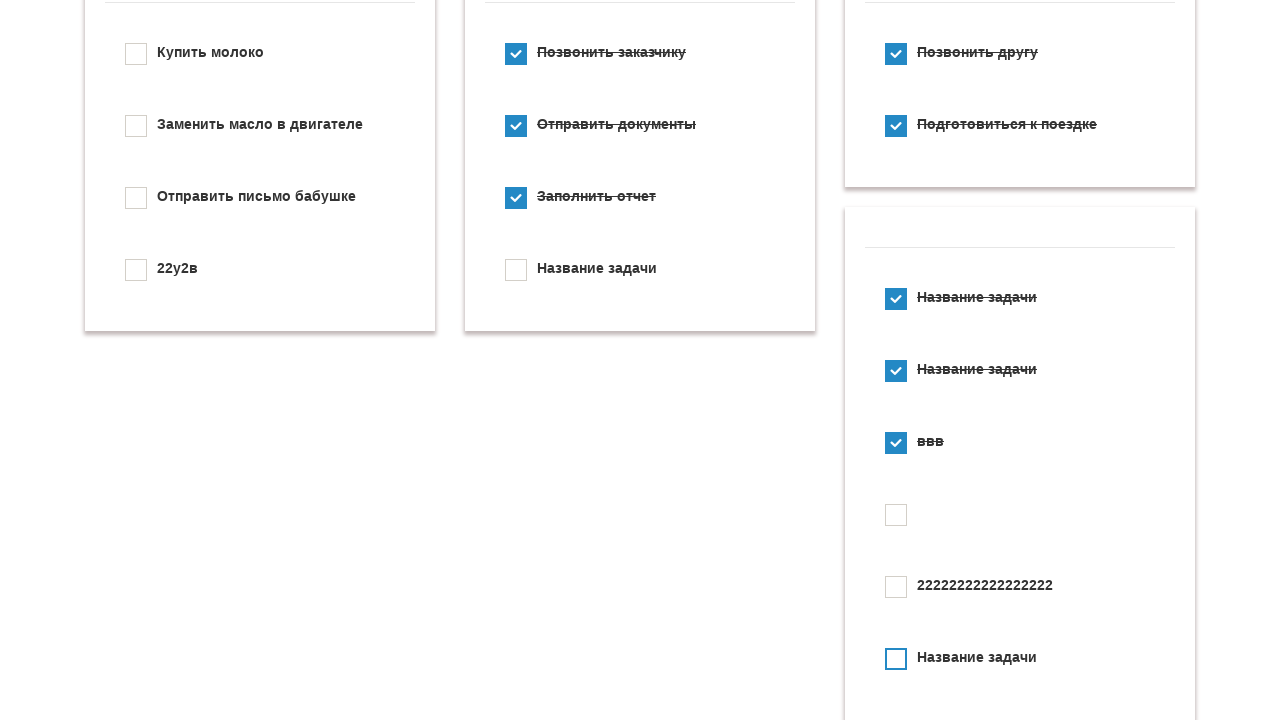

Waited 500ms before clicking checkbox 1 again
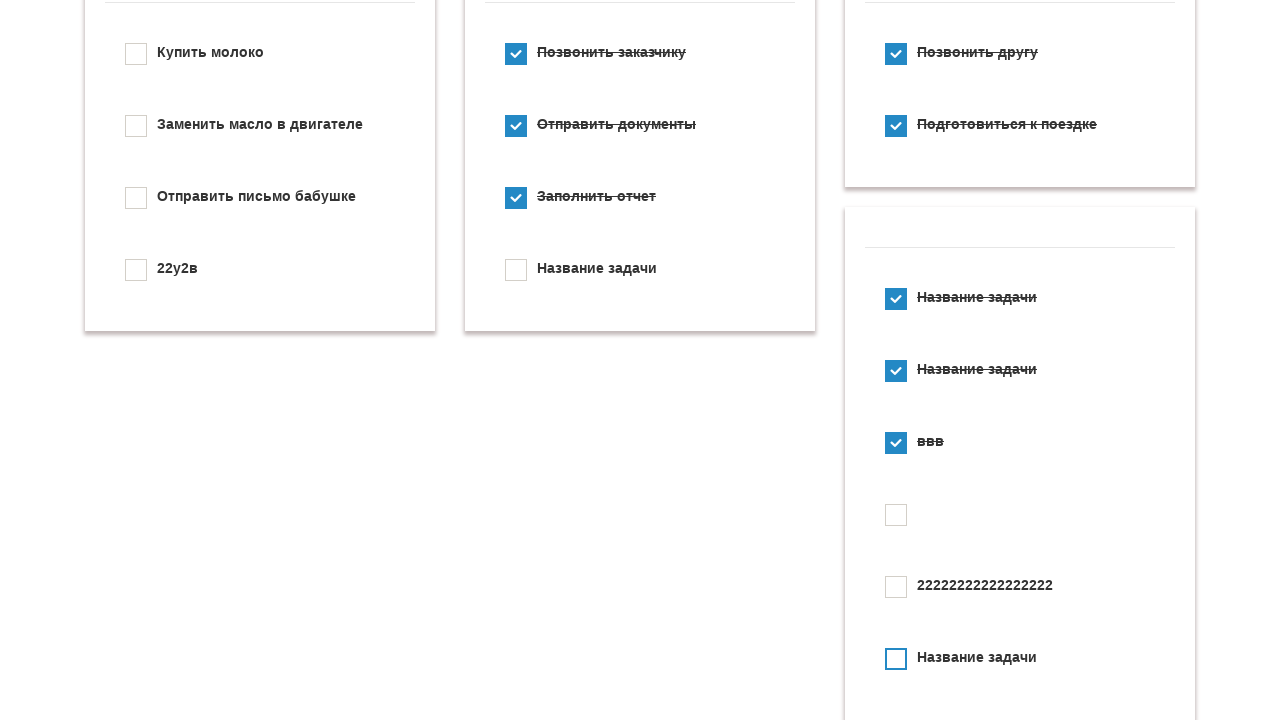

Clicked checkbox 1 to uncheck it at (136, 126) on .icheckbox_square-blue >> nth=1
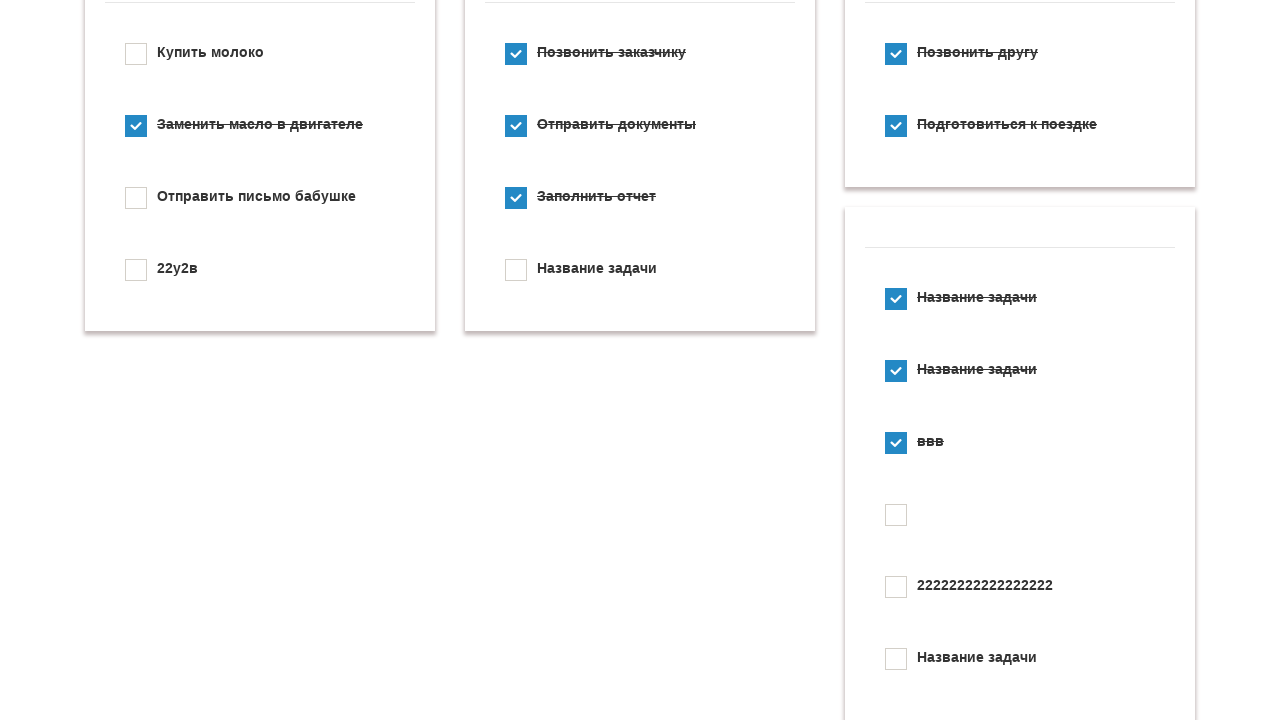

Waited 500ms before clicking checkbox 2 again
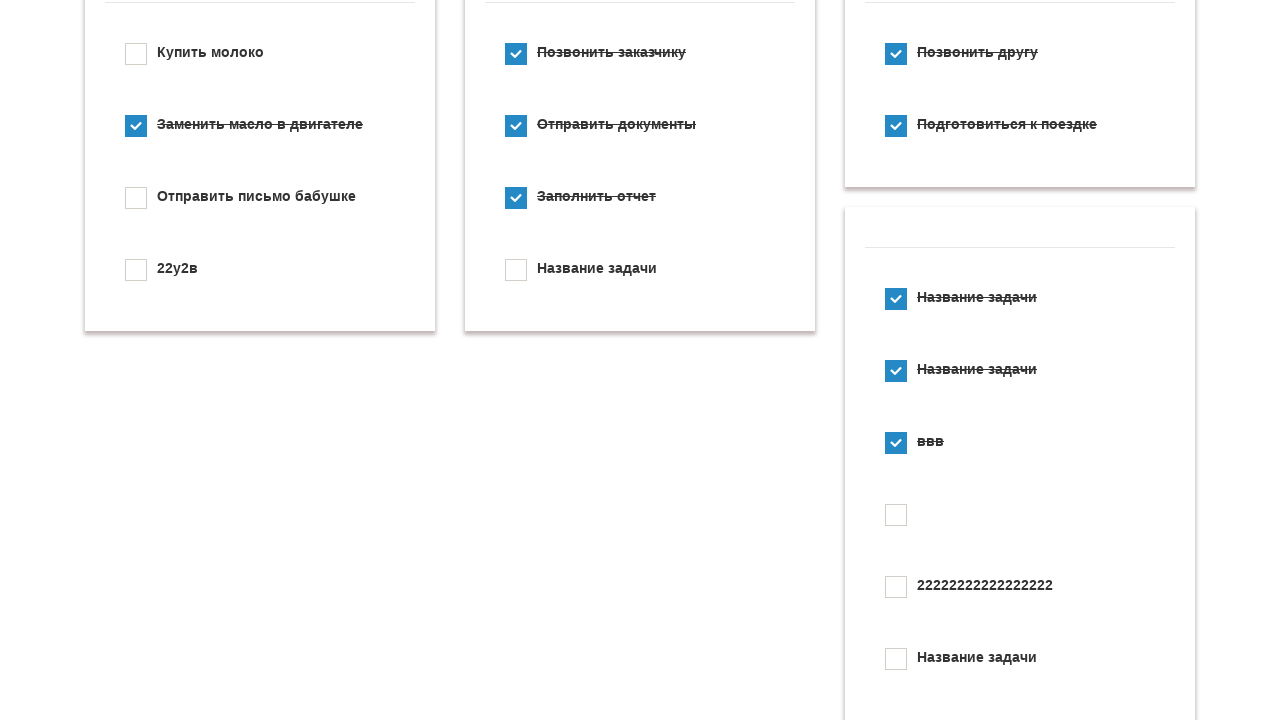

Clicked checkbox 2 to uncheck it at (136, 198) on .icheckbox_square-blue >> nth=2
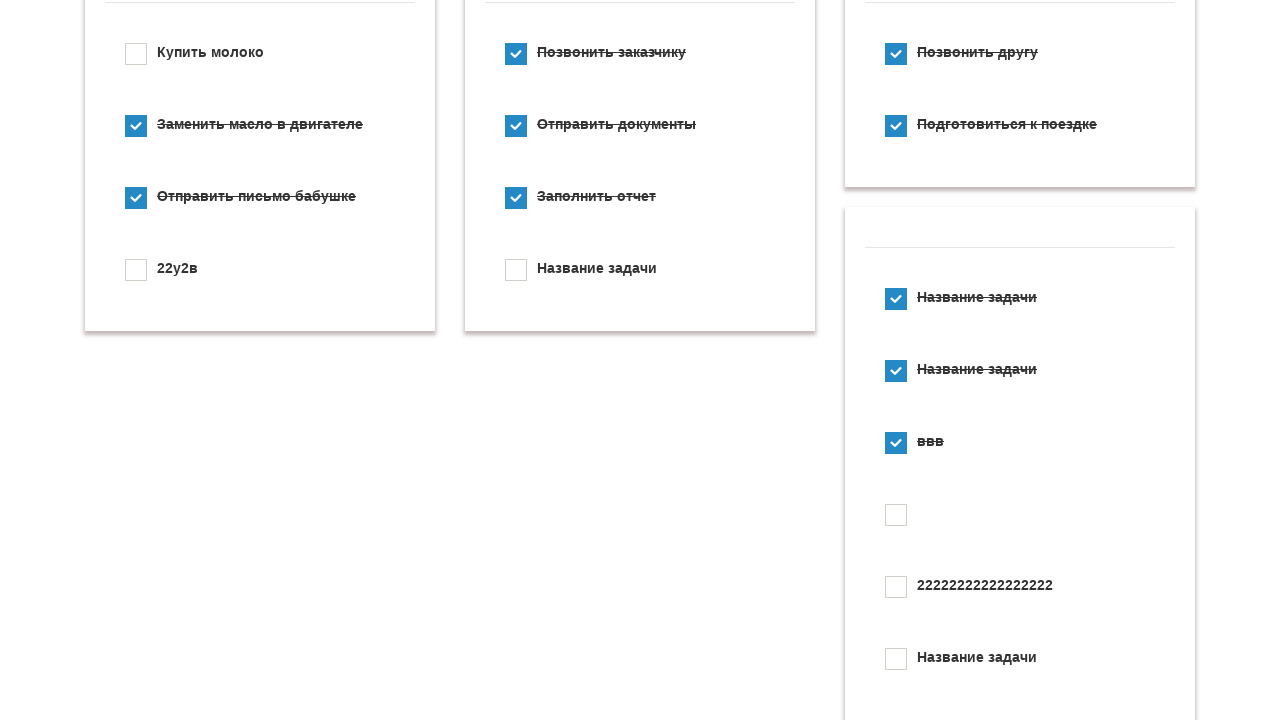

Waited 500ms before clicking checkbox 3 again
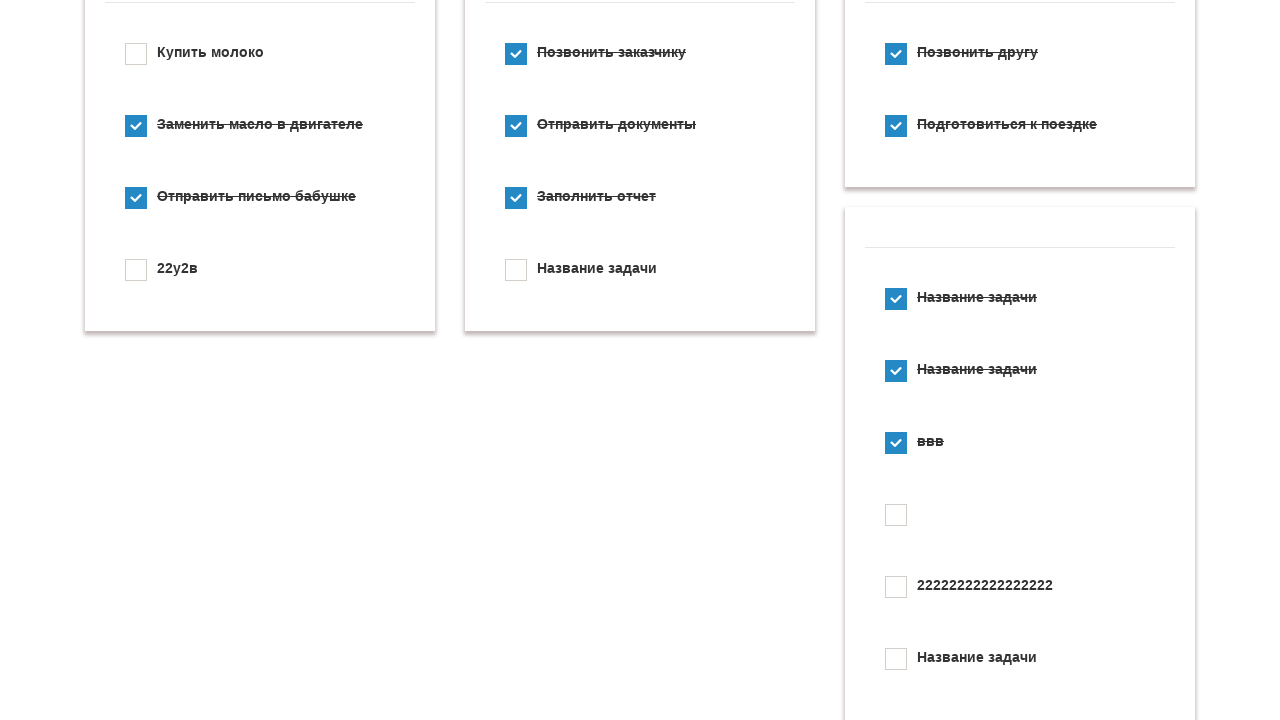

Clicked checkbox 3 to uncheck it at (136, 270) on .icheckbox_square-blue >> nth=3
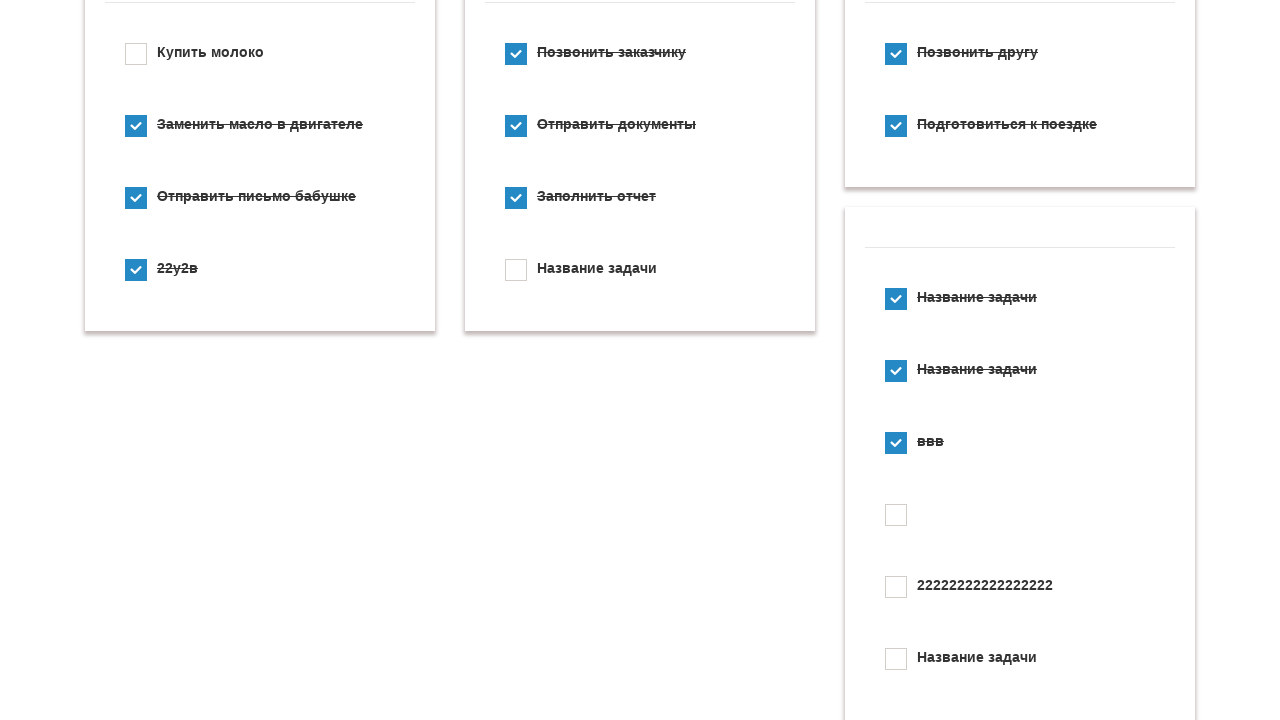

Waited 500ms before clicking checkbox 4 again
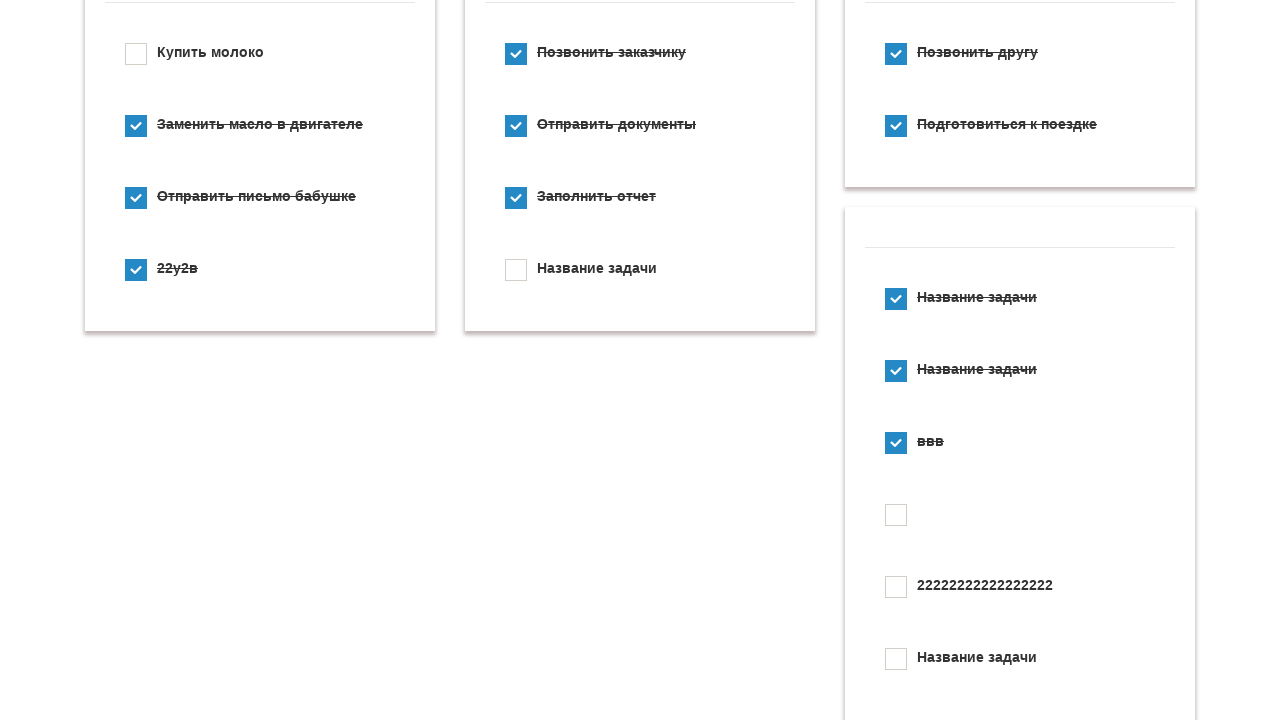

Clicked checkbox 4 to uncheck it at (516, 54) on .icheckbox_square-blue >> nth=4
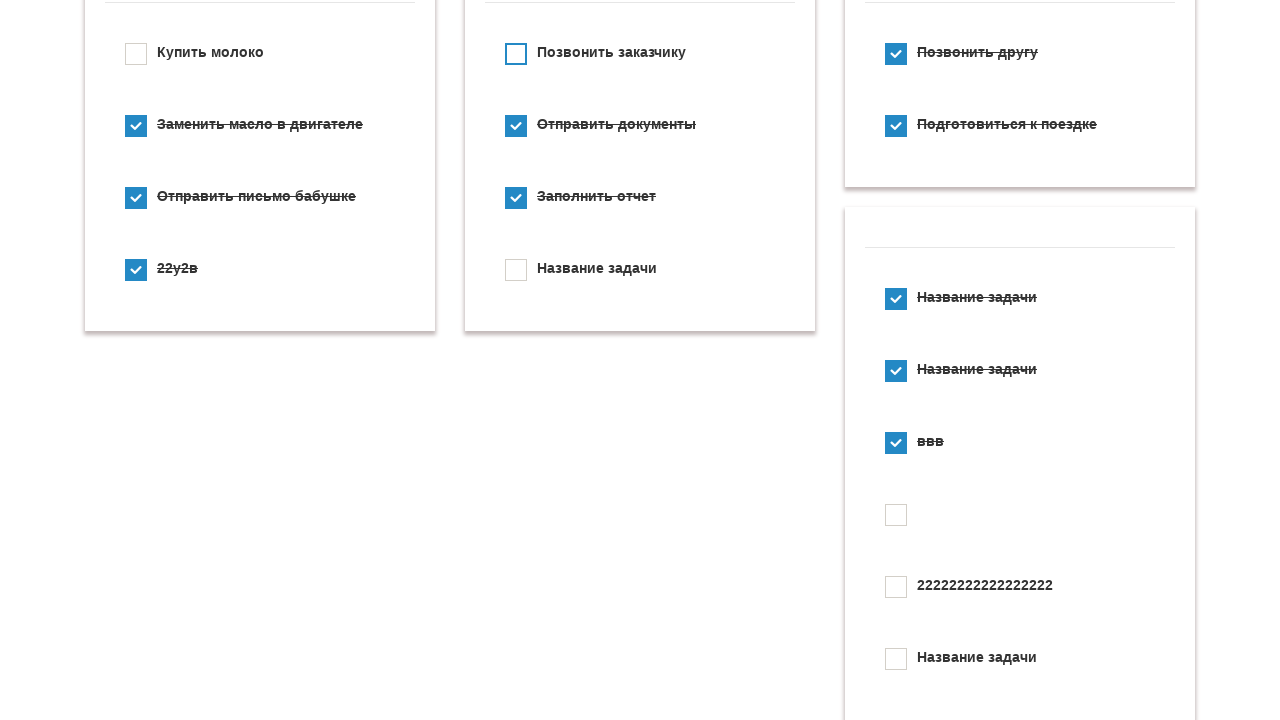

Waited 500ms before clicking checkbox 5 again
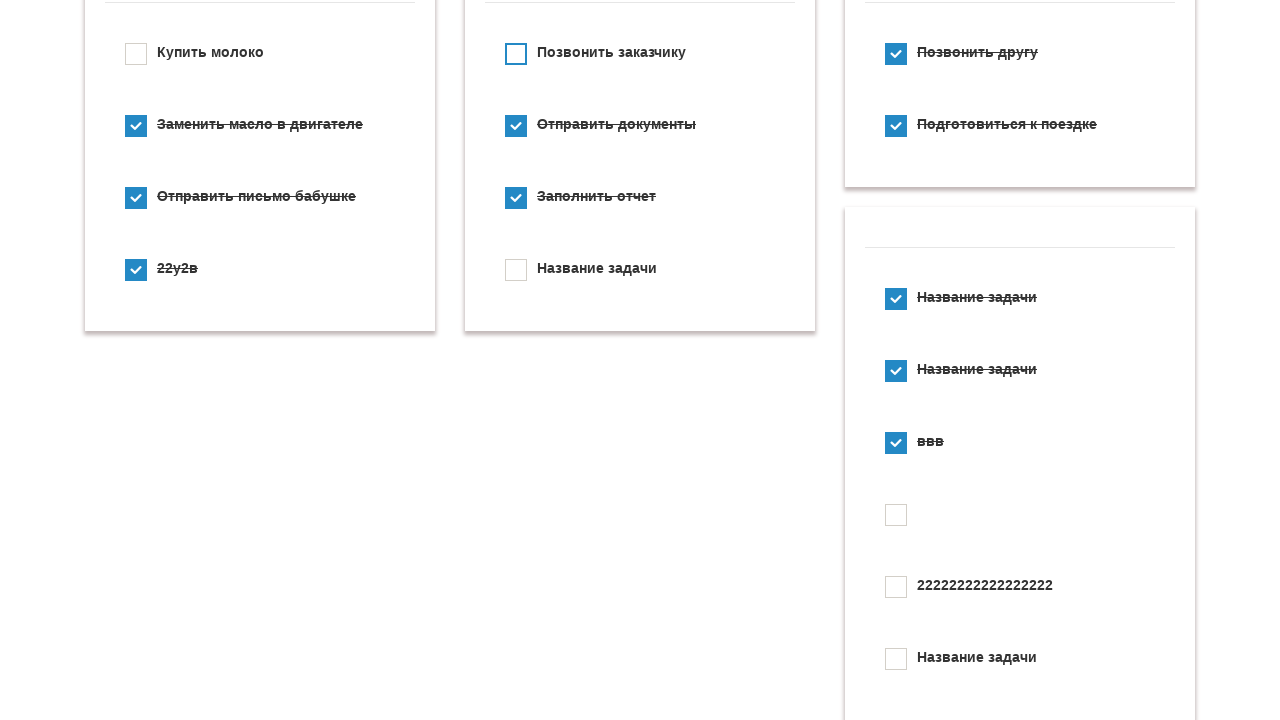

Clicked checkbox 5 to uncheck it at (516, 126) on .icheckbox_square-blue >> nth=5
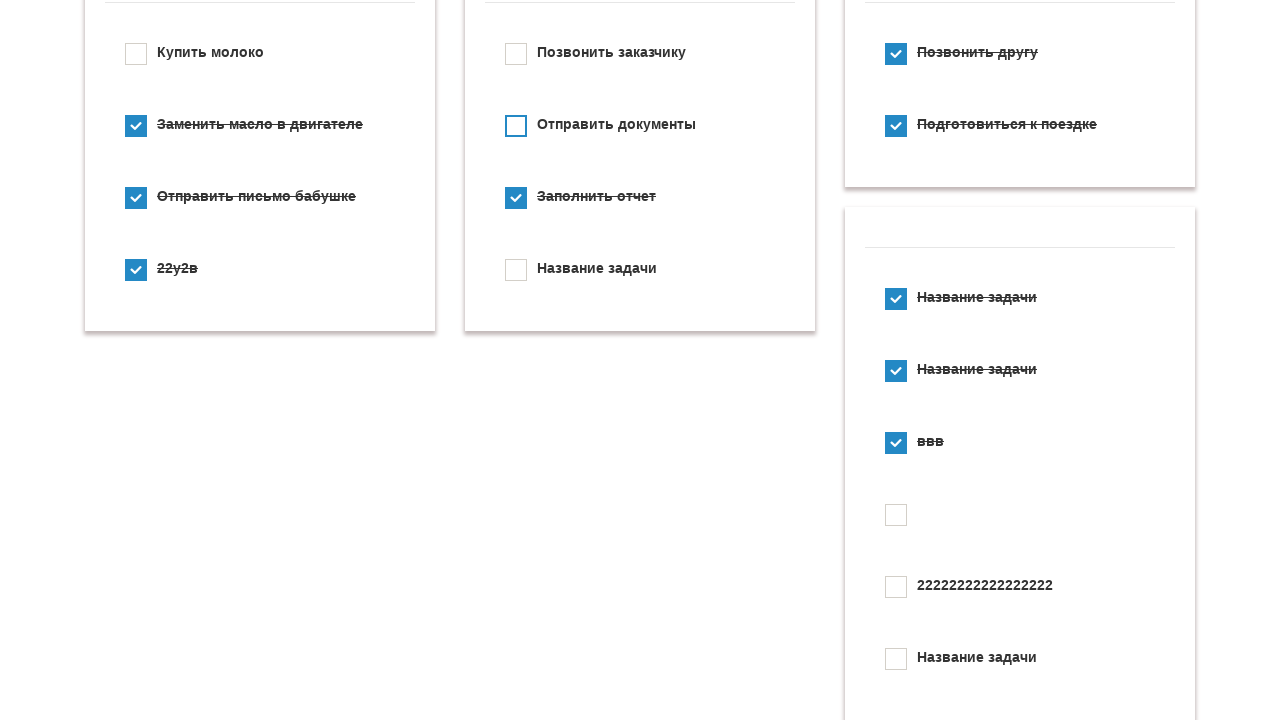

Waited 500ms before clicking checkbox 6 again
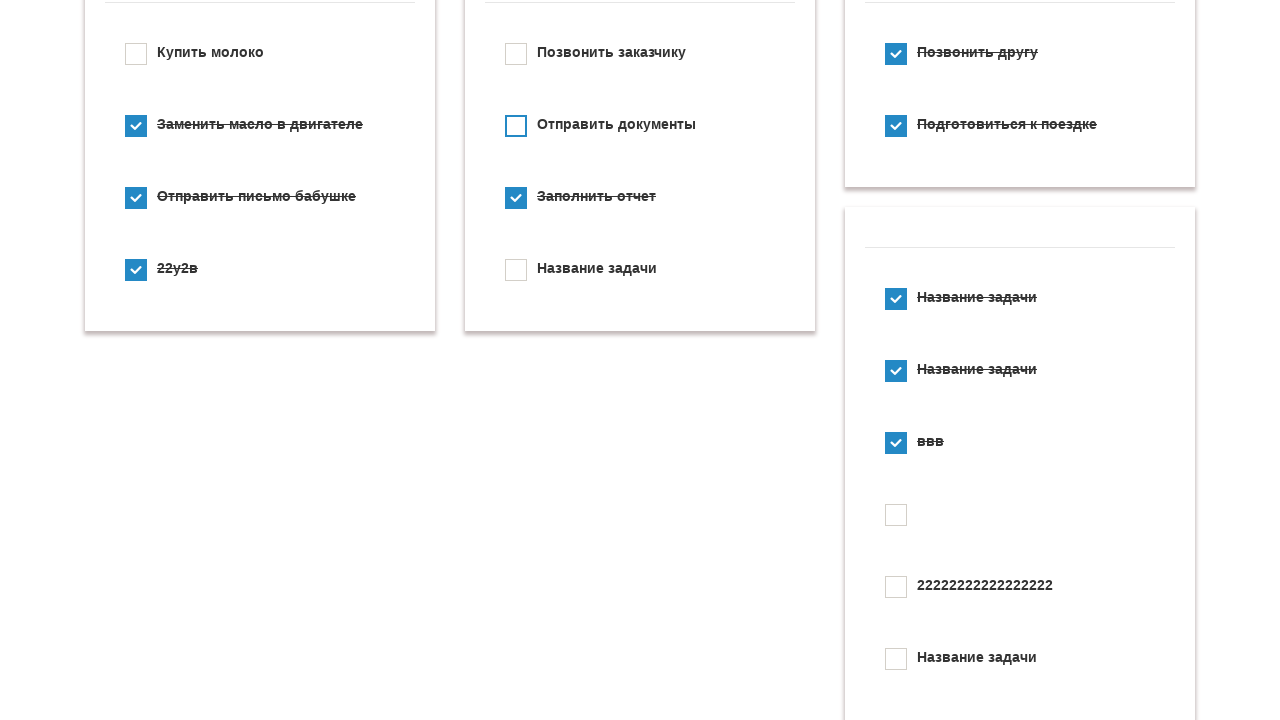

Clicked checkbox 6 to uncheck it at (516, 198) on .icheckbox_square-blue >> nth=6
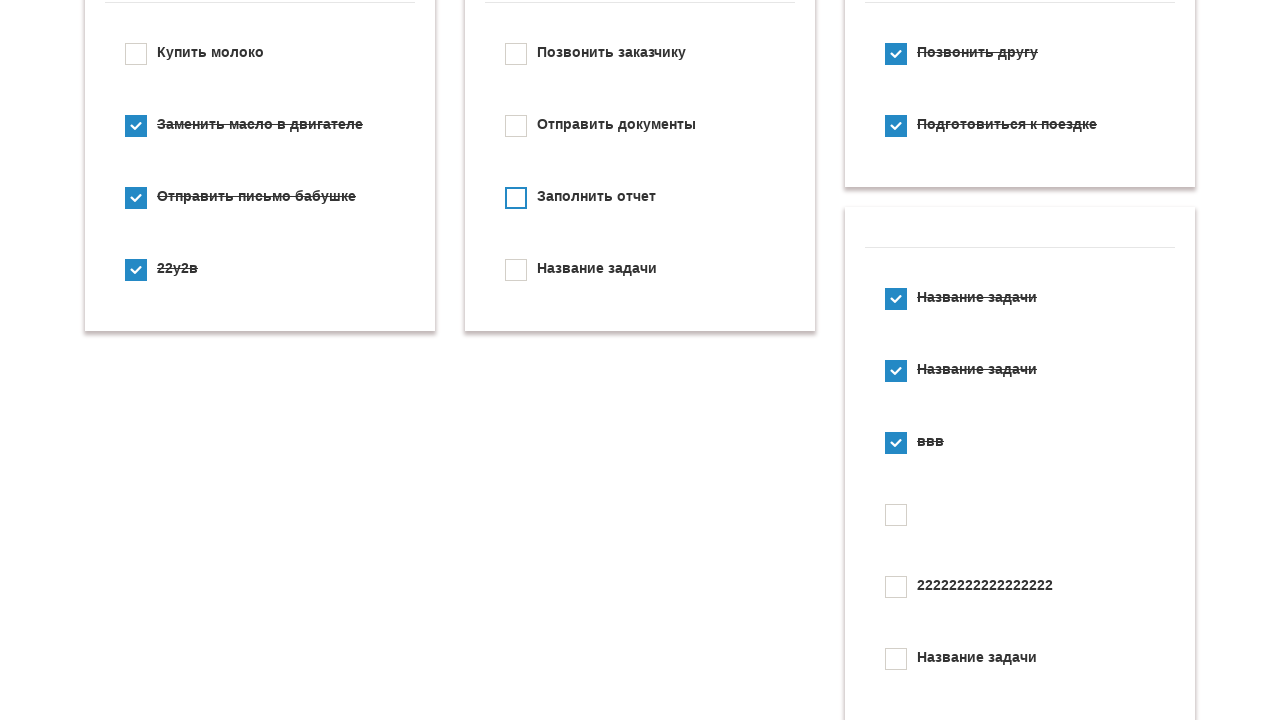

Waited 500ms before clicking checkbox 7 again
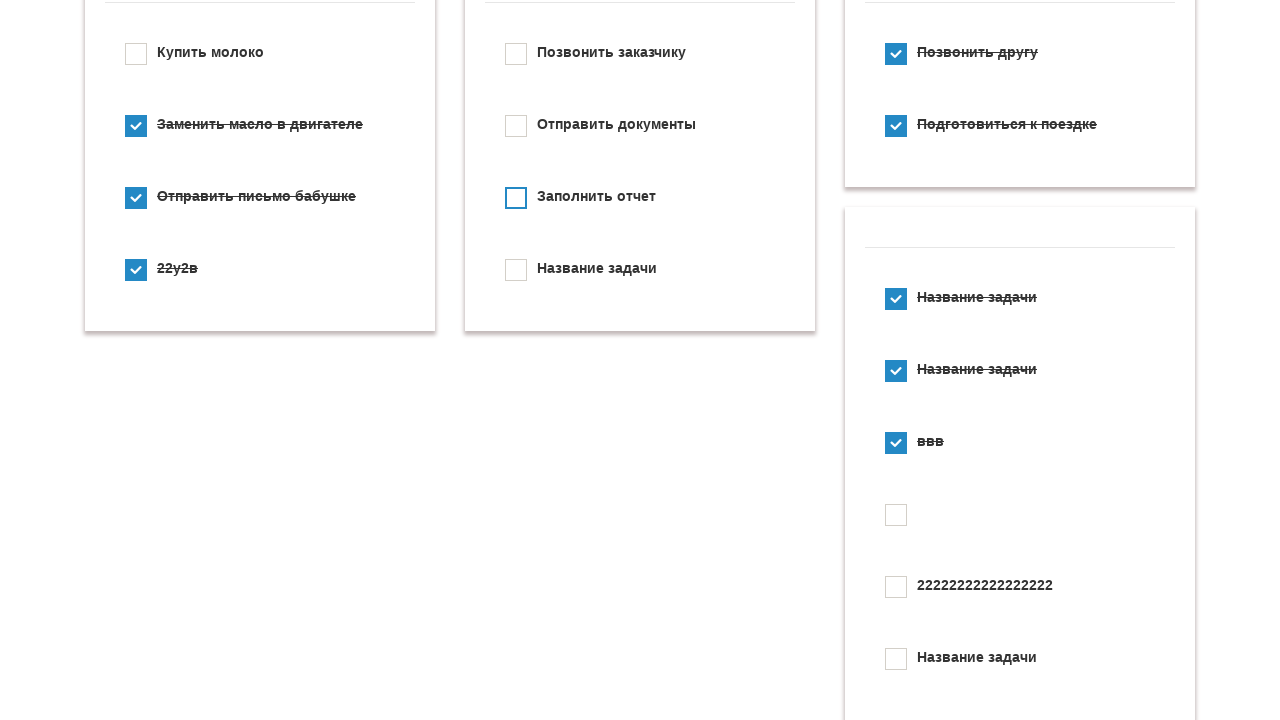

Clicked checkbox 7 to uncheck it at (516, 270) on .icheckbox_square-blue >> nth=7
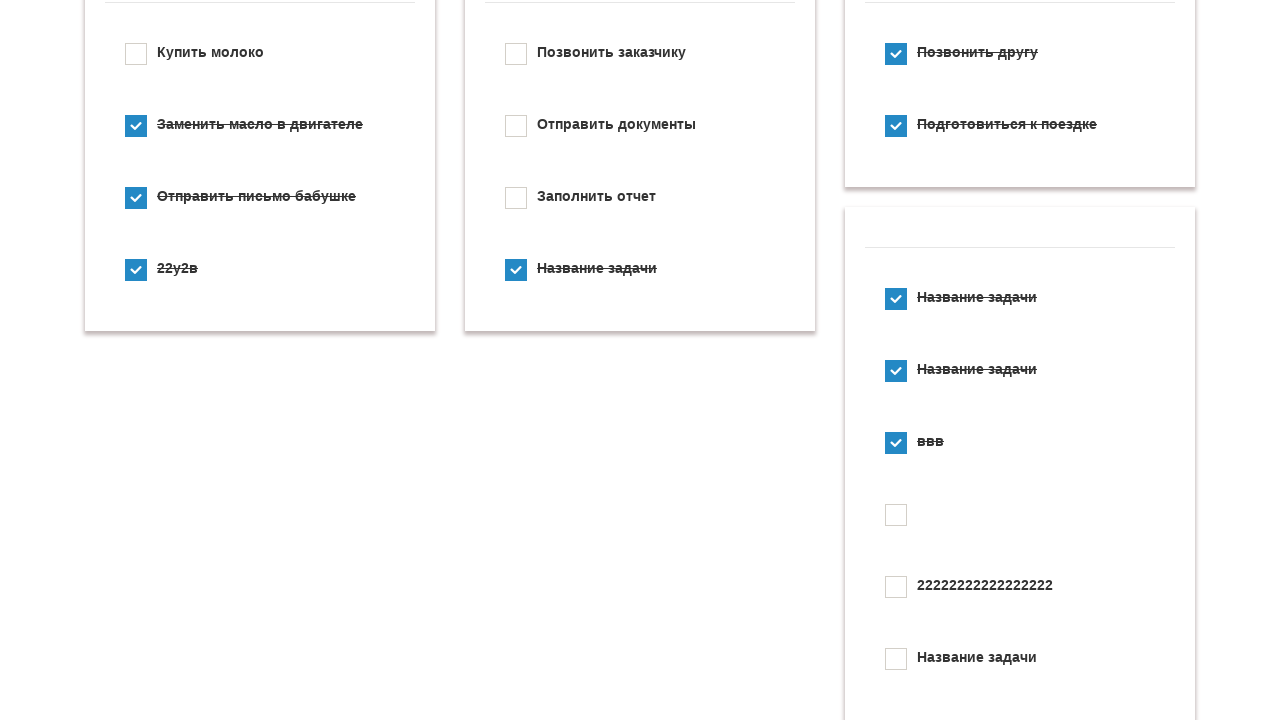

Waited 500ms before clicking checkbox 8 again
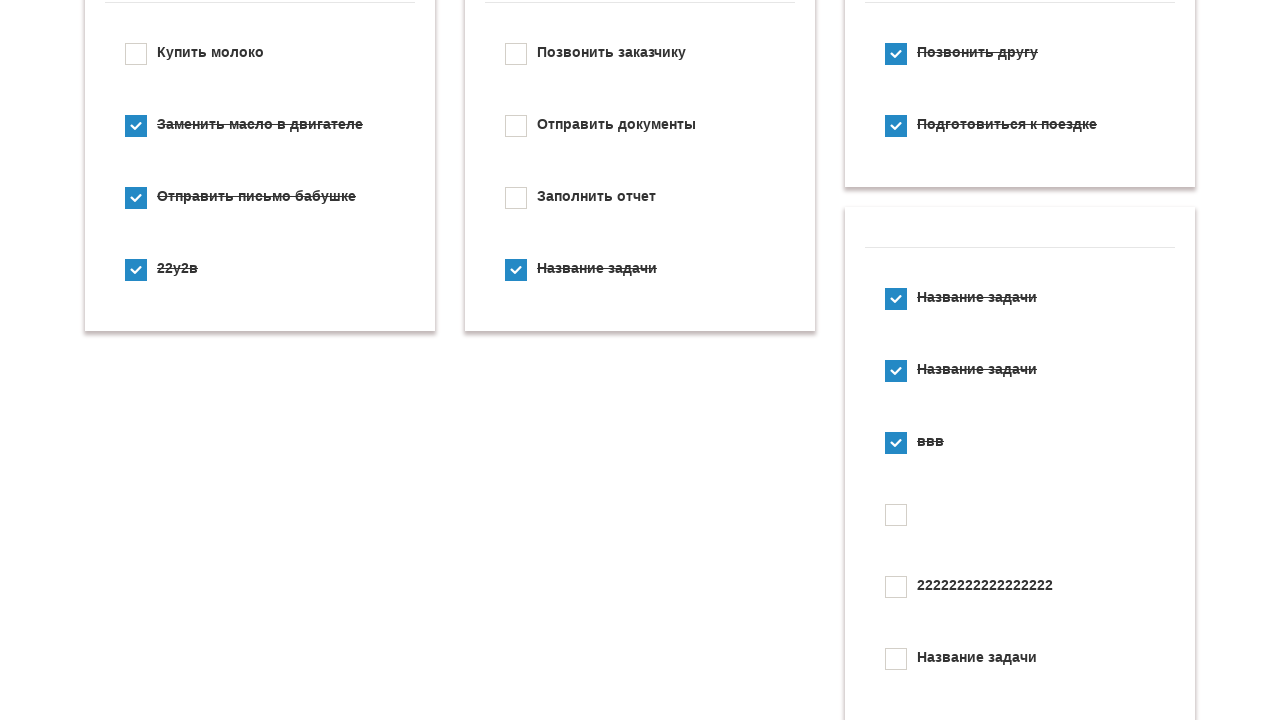

Clicked checkbox 8 to uncheck it at (896, 54) on .icheckbox_square-blue >> nth=8
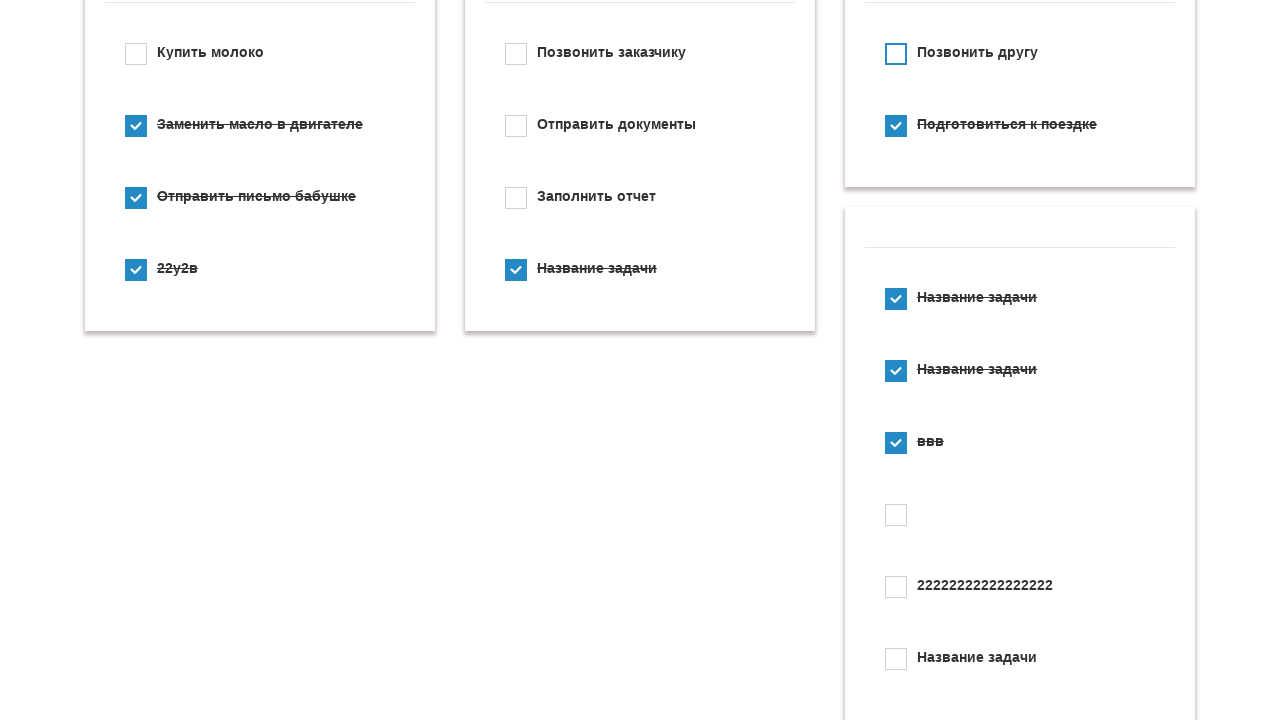

Waited 500ms before clicking checkbox 9 again
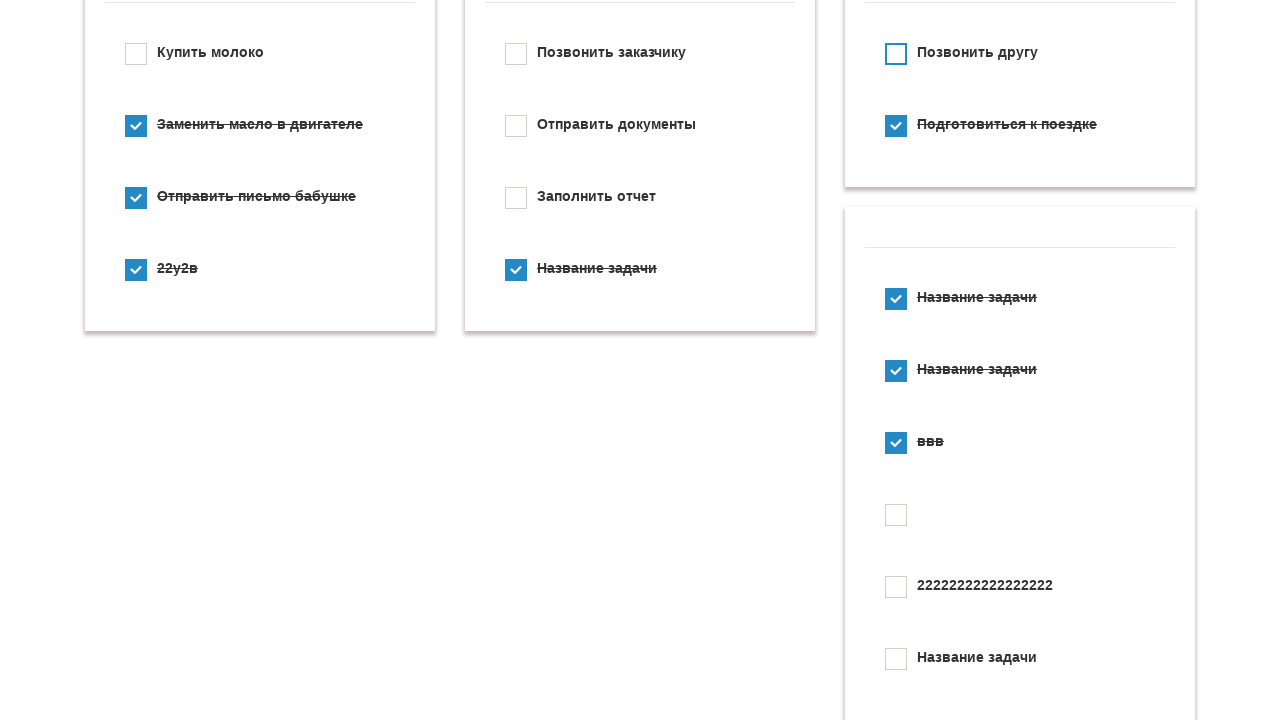

Clicked checkbox 9 to uncheck it at (896, 126) on .icheckbox_square-blue >> nth=9
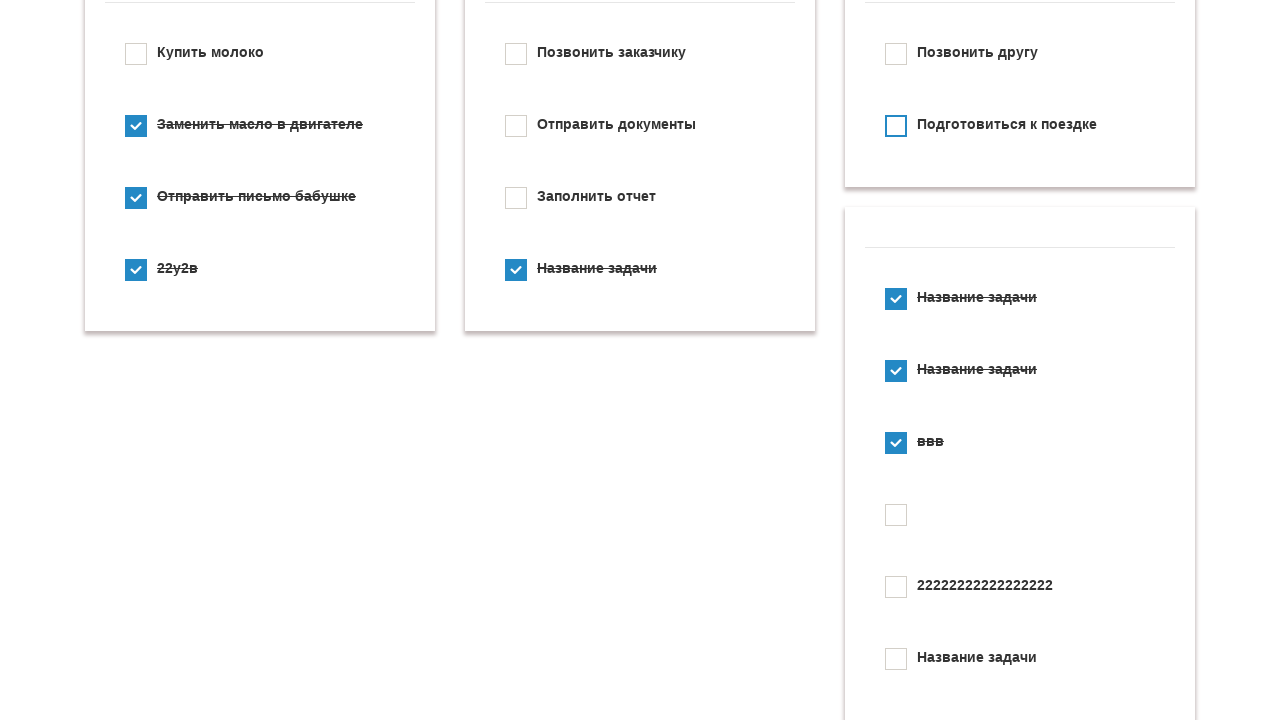

Waited 500ms before clicking checkbox 10 again
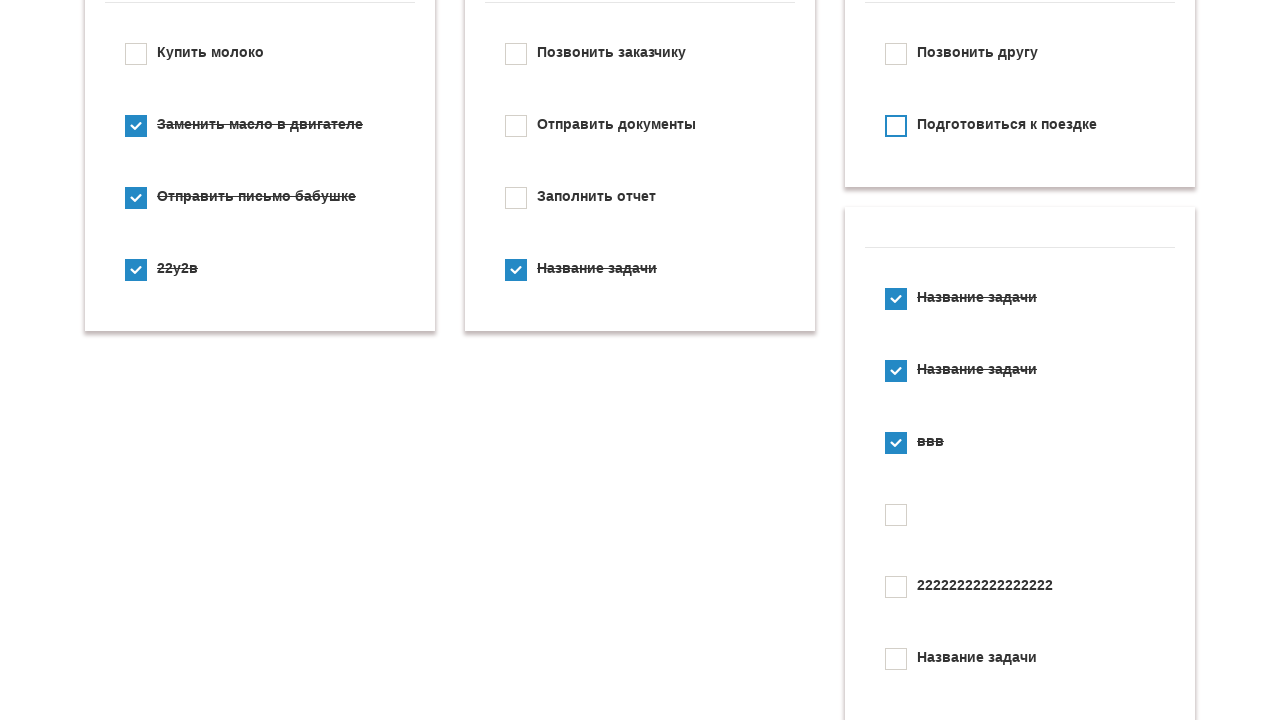

Clicked checkbox 10 to uncheck it at (896, 299) on .icheckbox_square-blue >> nth=10
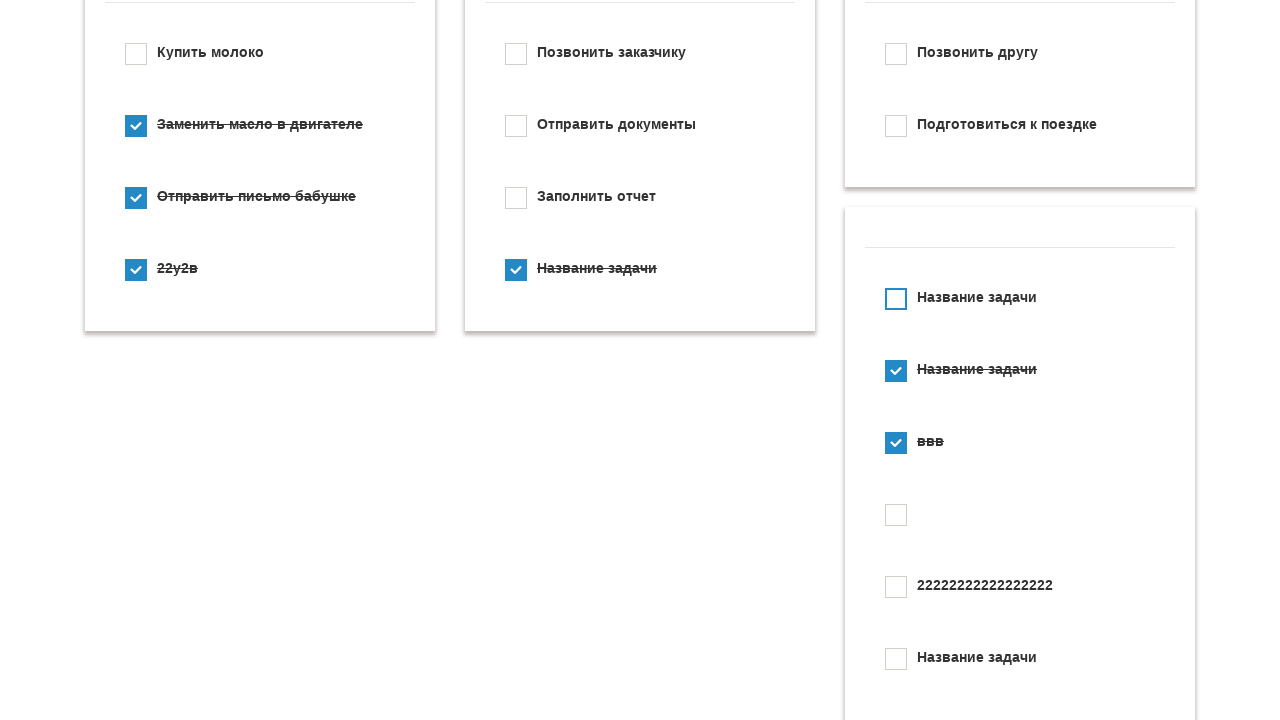

Waited 500ms before clicking checkbox 11 again
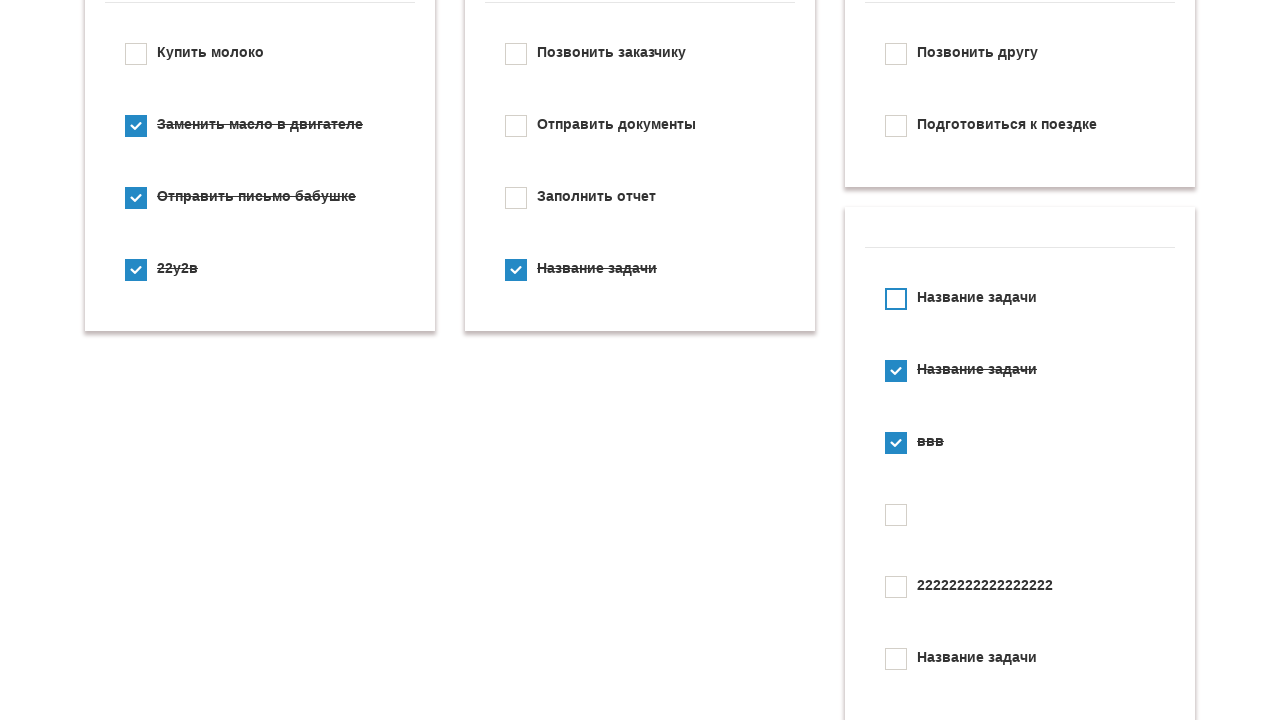

Clicked checkbox 11 to uncheck it at (896, 371) on .icheckbox_square-blue >> nth=11
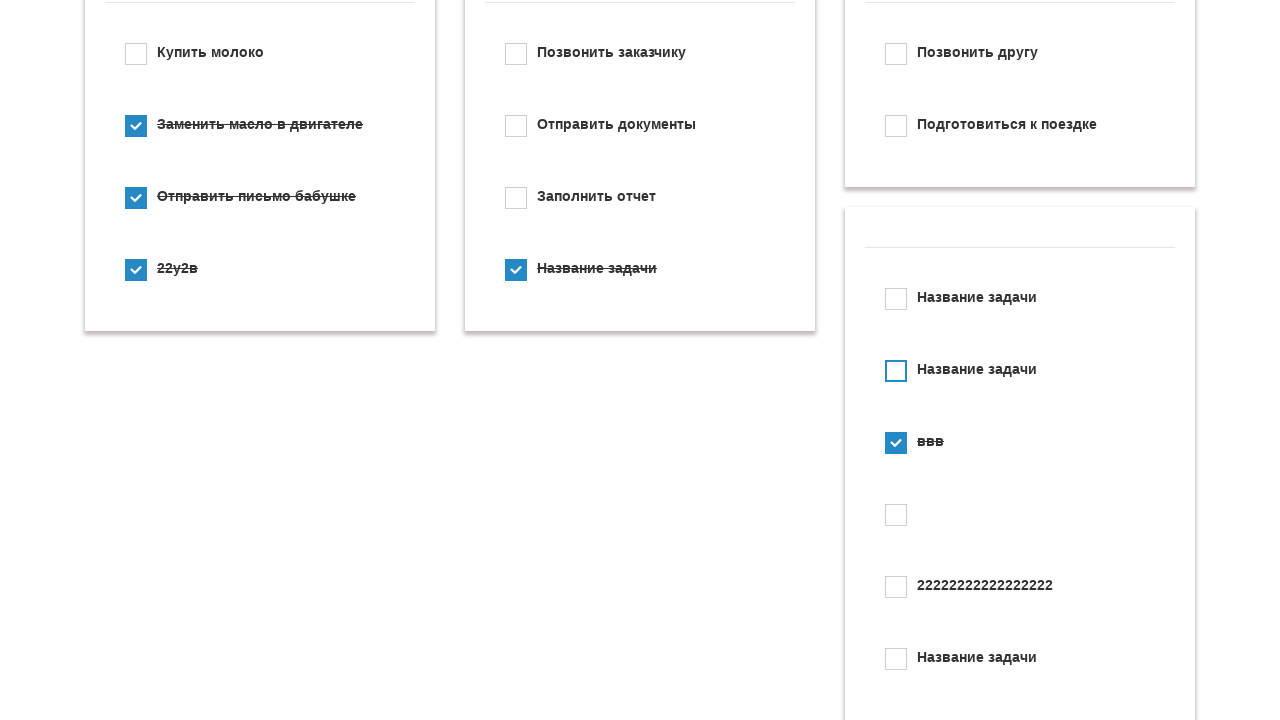

Waited 500ms before clicking checkbox 12 again
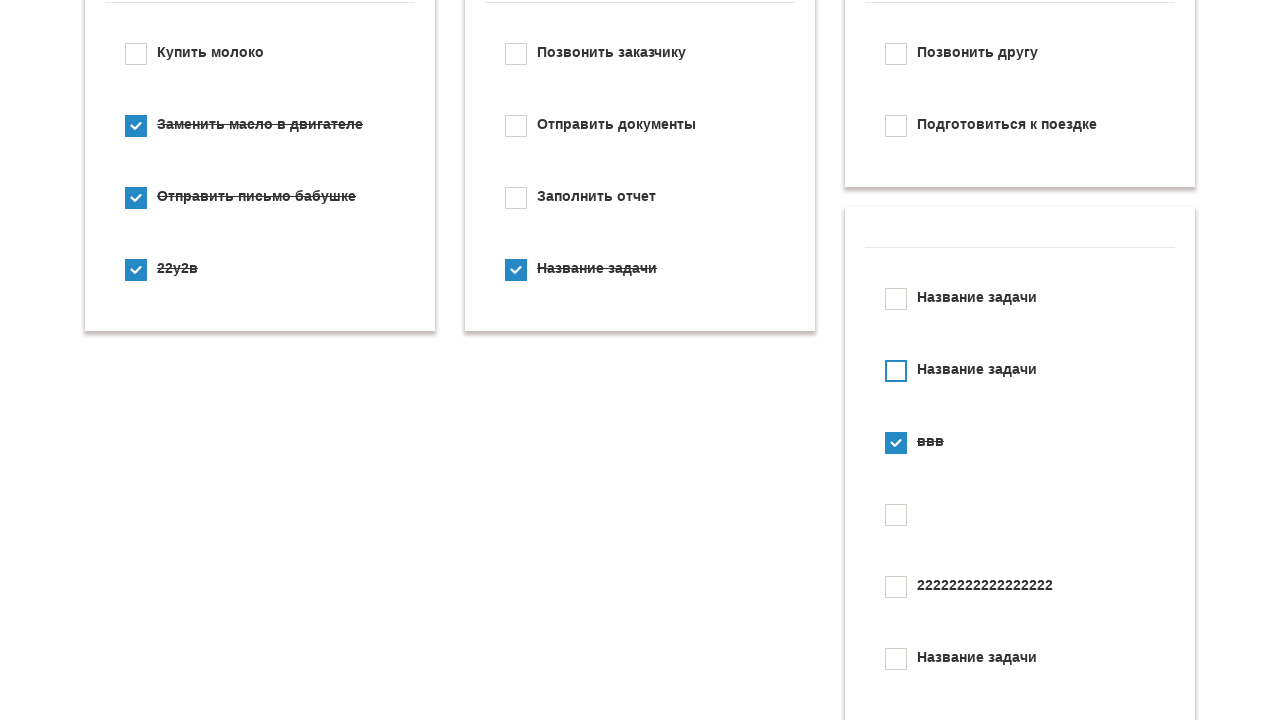

Clicked checkbox 12 to uncheck it at (896, 443) on .icheckbox_square-blue >> nth=12
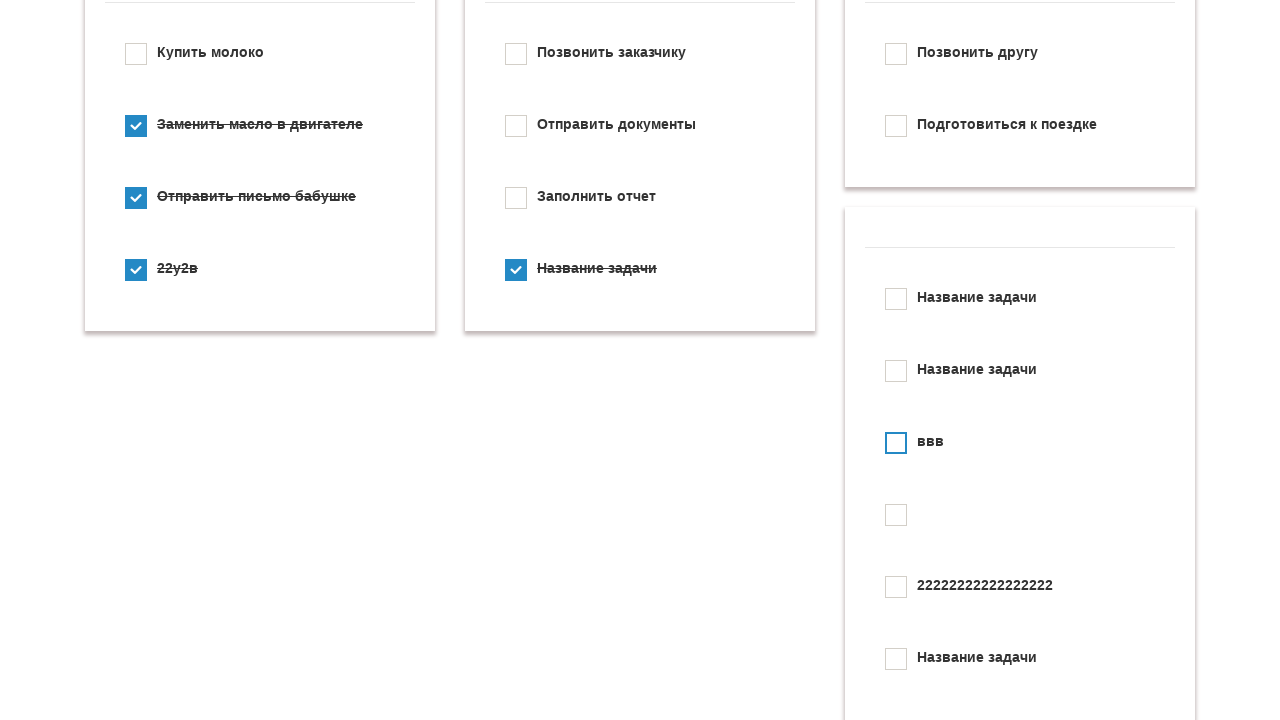

Waited 500ms before clicking checkbox 13 again
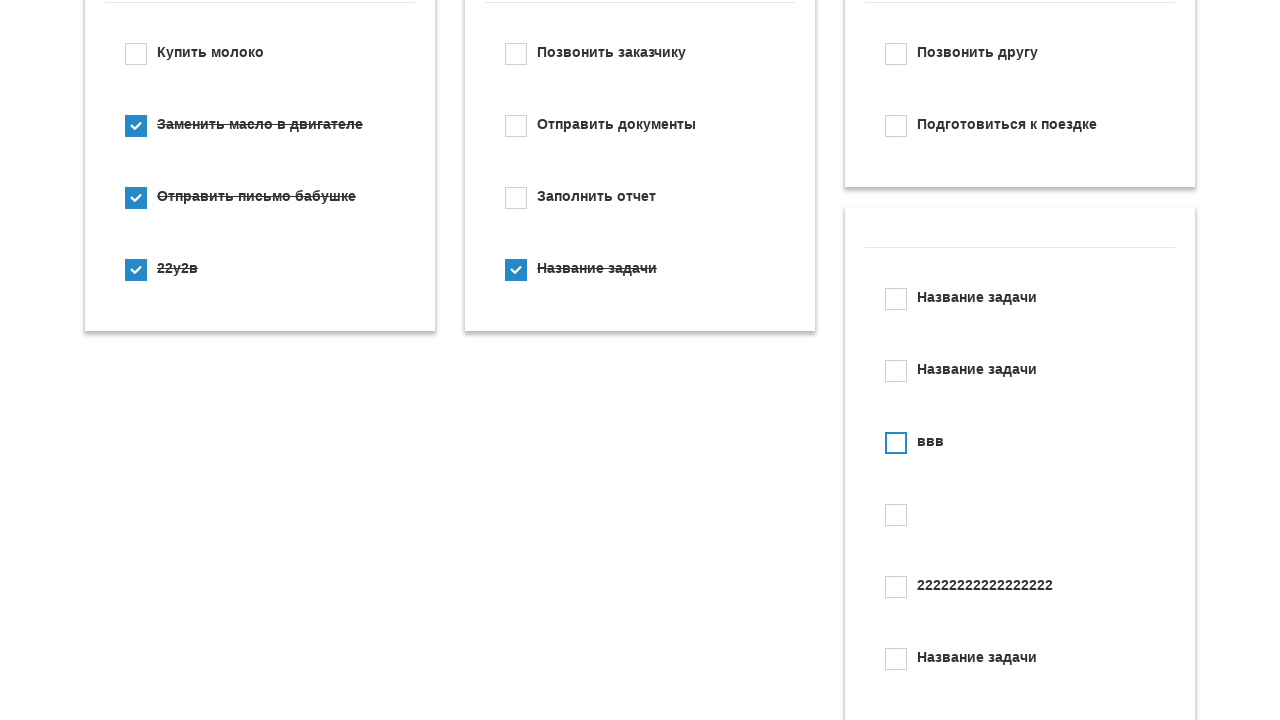

Clicked checkbox 13 to uncheck it at (896, 515) on .icheckbox_square-blue >> nth=13
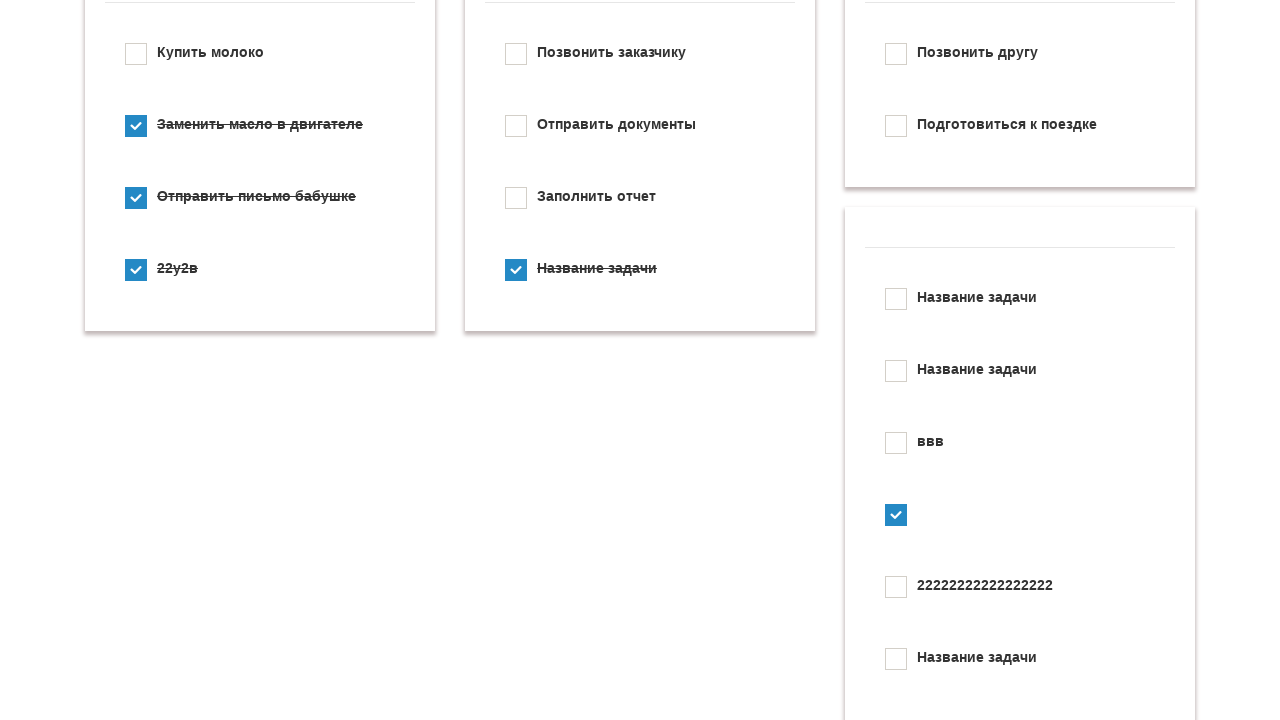

Waited 500ms before clicking checkbox 14 again
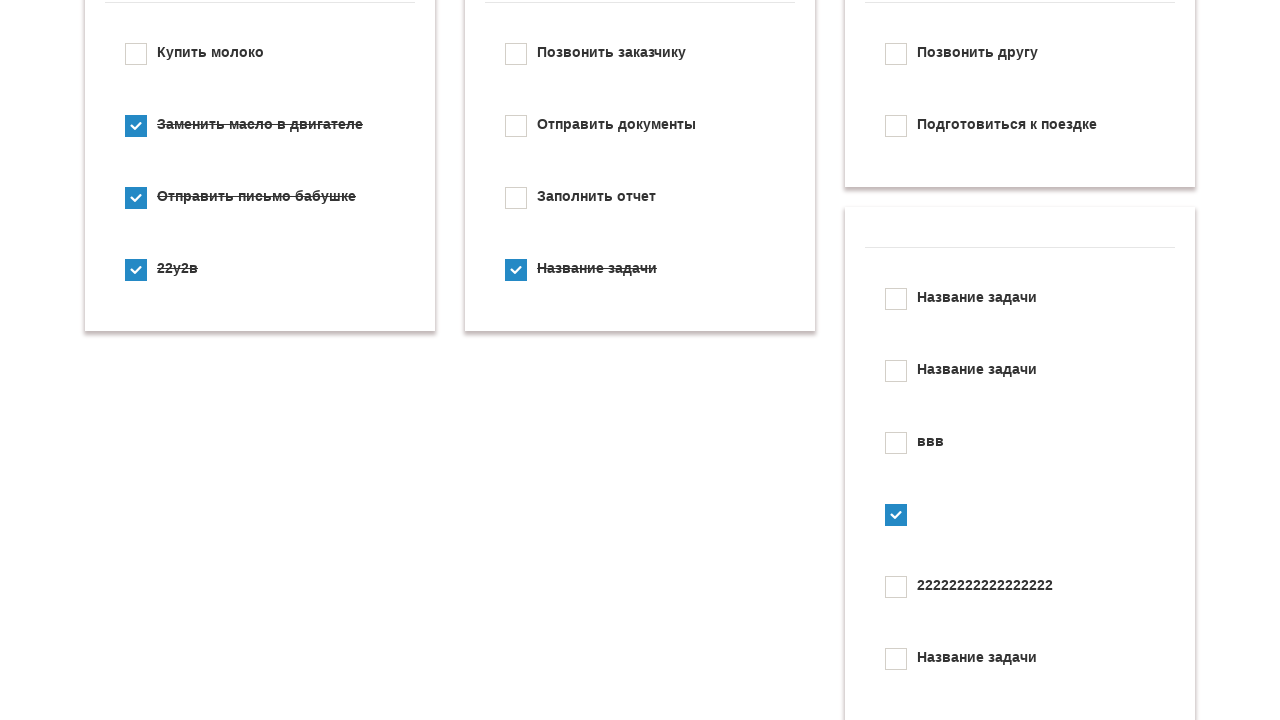

Clicked checkbox 14 to uncheck it at (896, 587) on .icheckbox_square-blue >> nth=14
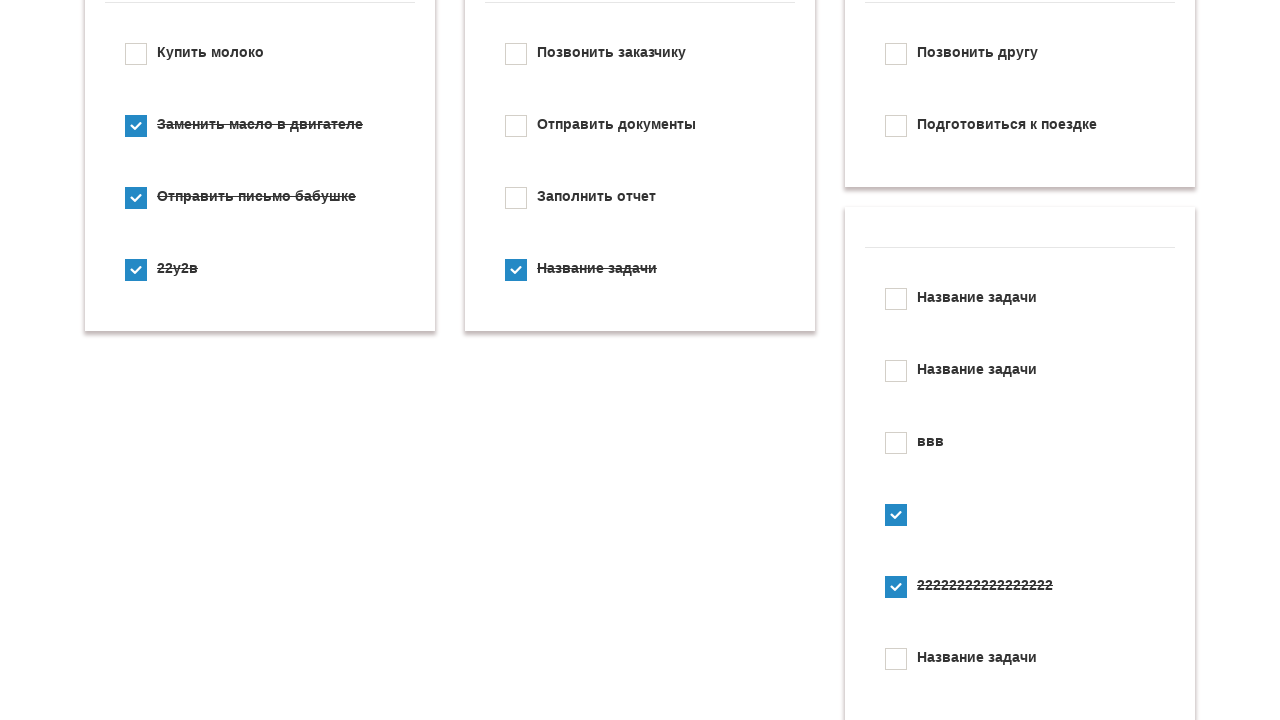

Waited 500ms before clicking checkbox 15 again
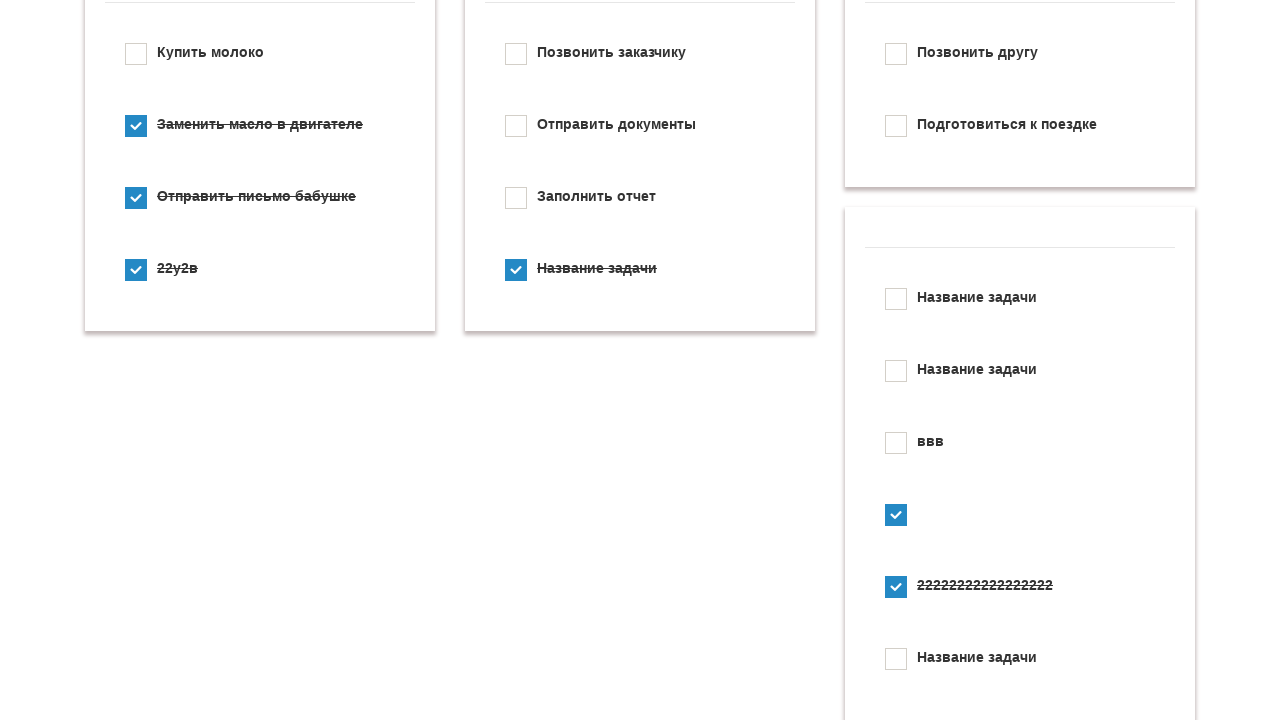

Clicked checkbox 15 to uncheck it at (896, 659) on .icheckbox_square-blue >> nth=15
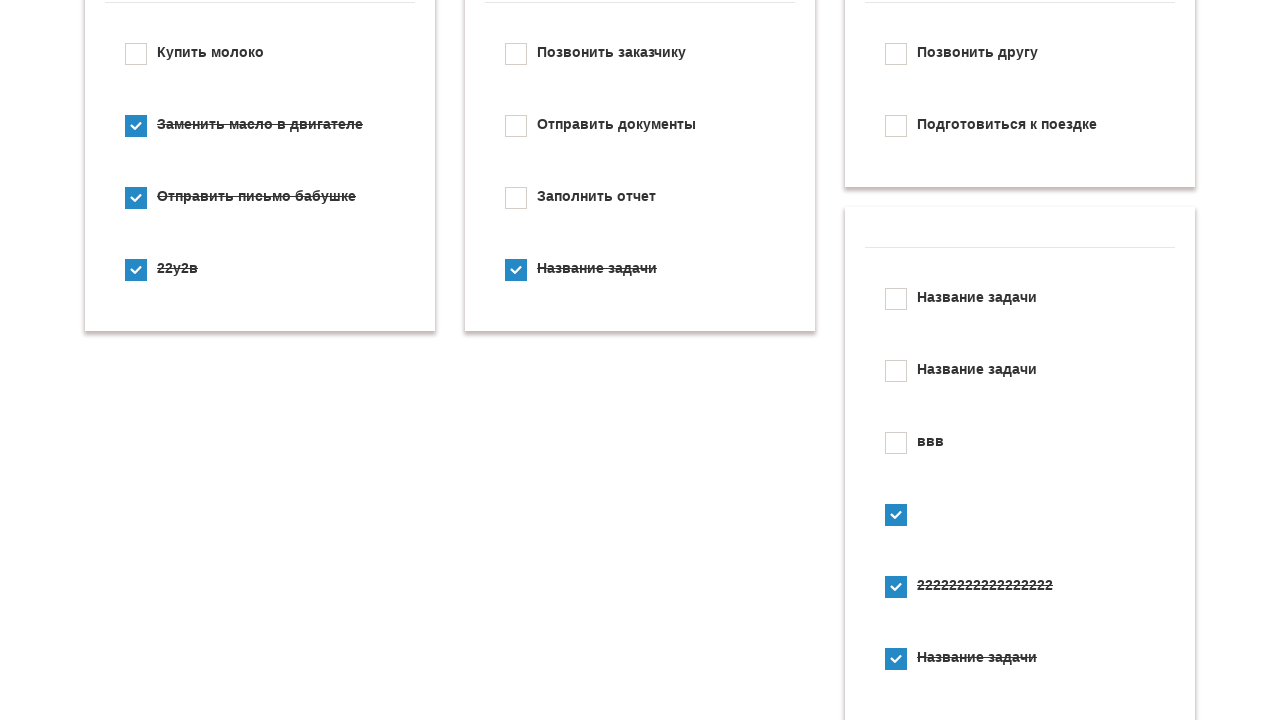

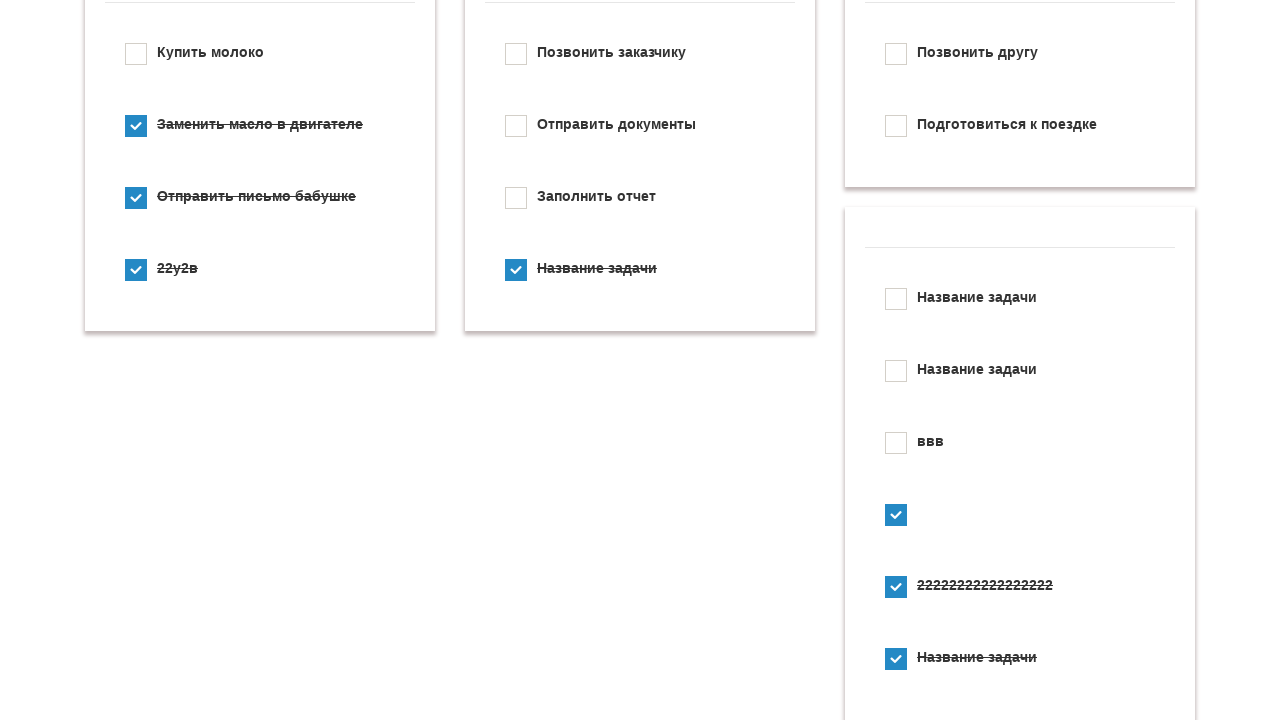